Interacts with a p5.js dots canvas application by moving diagonally (alternating up and left key presses) to create diagonal line patterns

Starting URL: https://msbundles.github.io/Bundles-Personal-Programming-Betterment/p5/1-Dots/

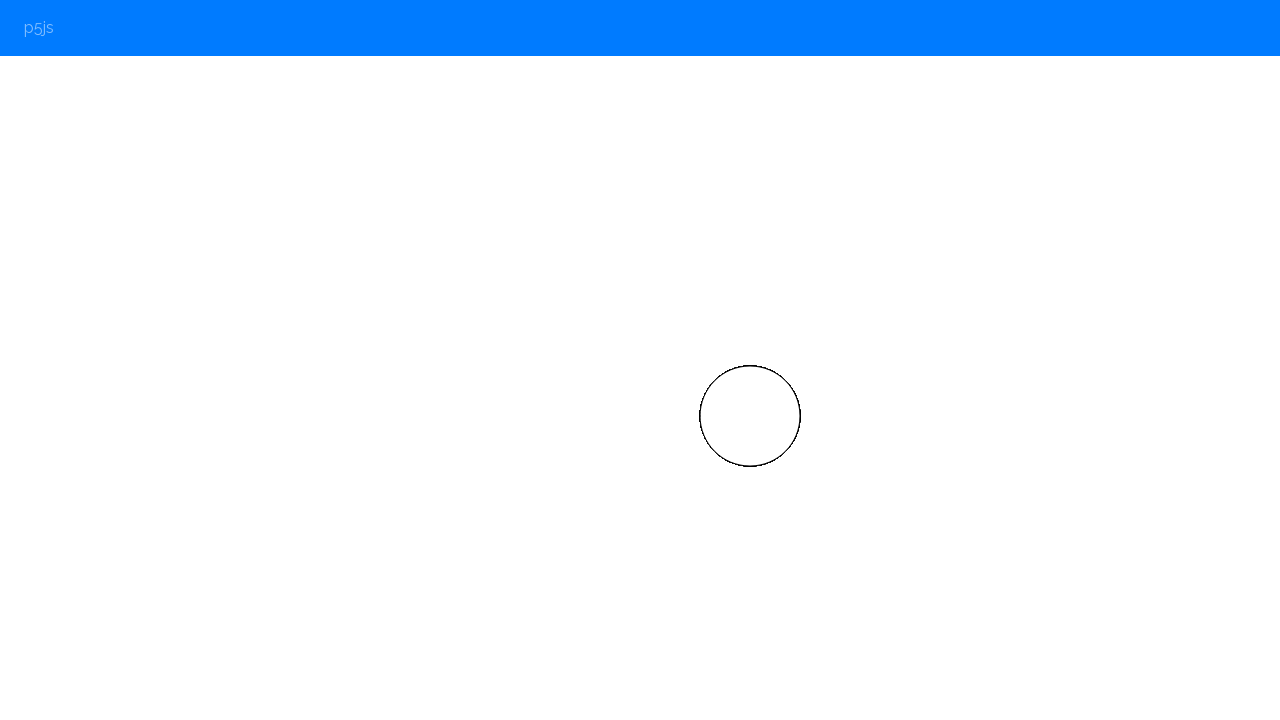

Navigated to p5.js dots canvas application
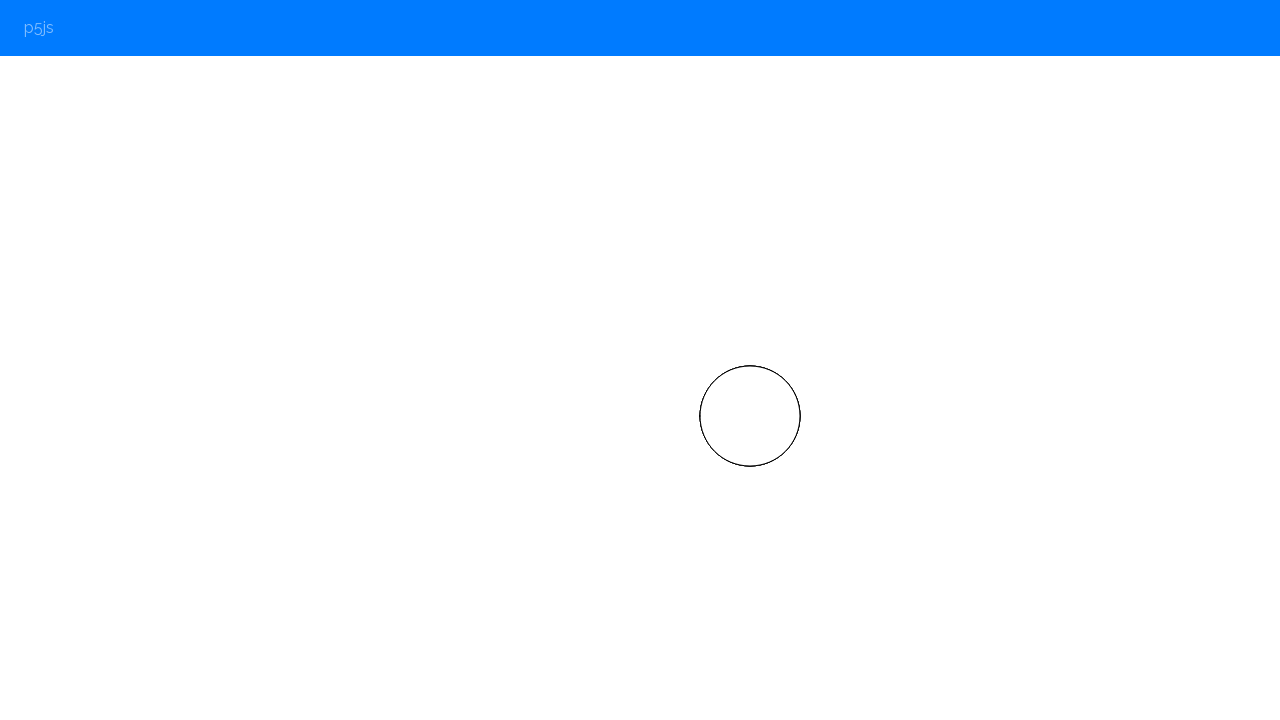

Clicked on canvas to focus it at (640, 360) on body
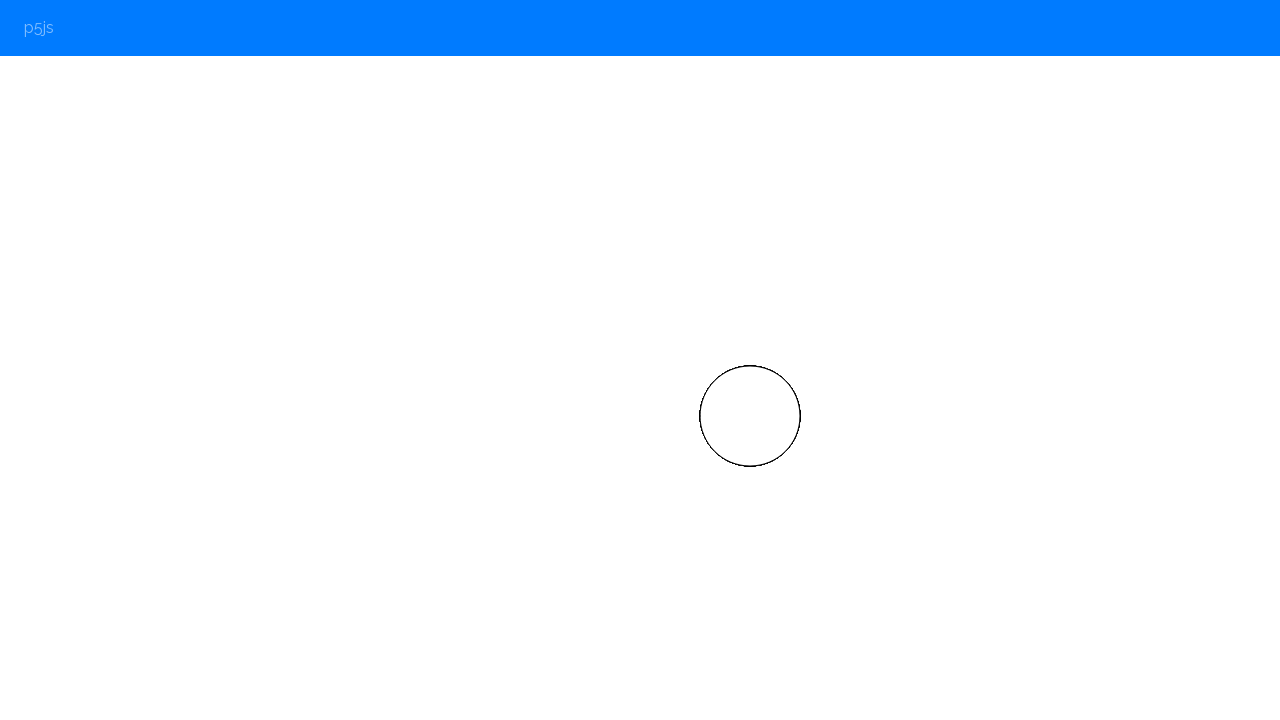

Pressed 'w' key to adjust width/size
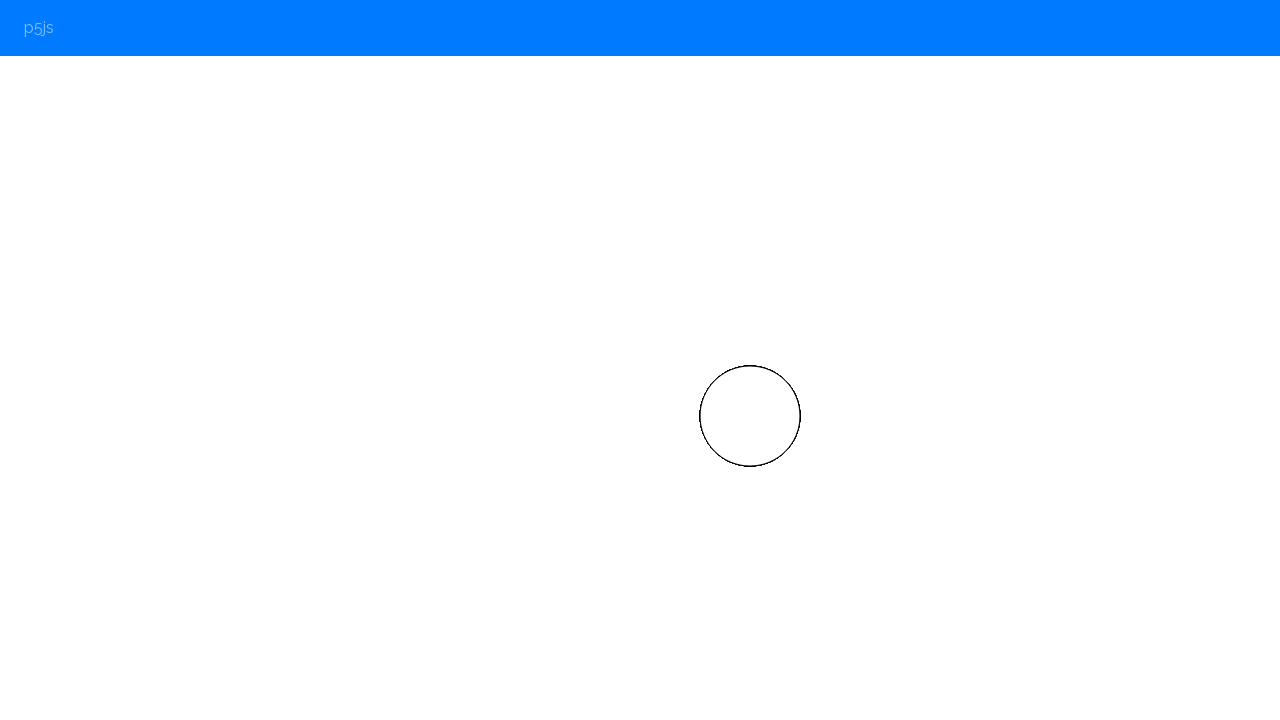

Waited 200ms after width adjustment
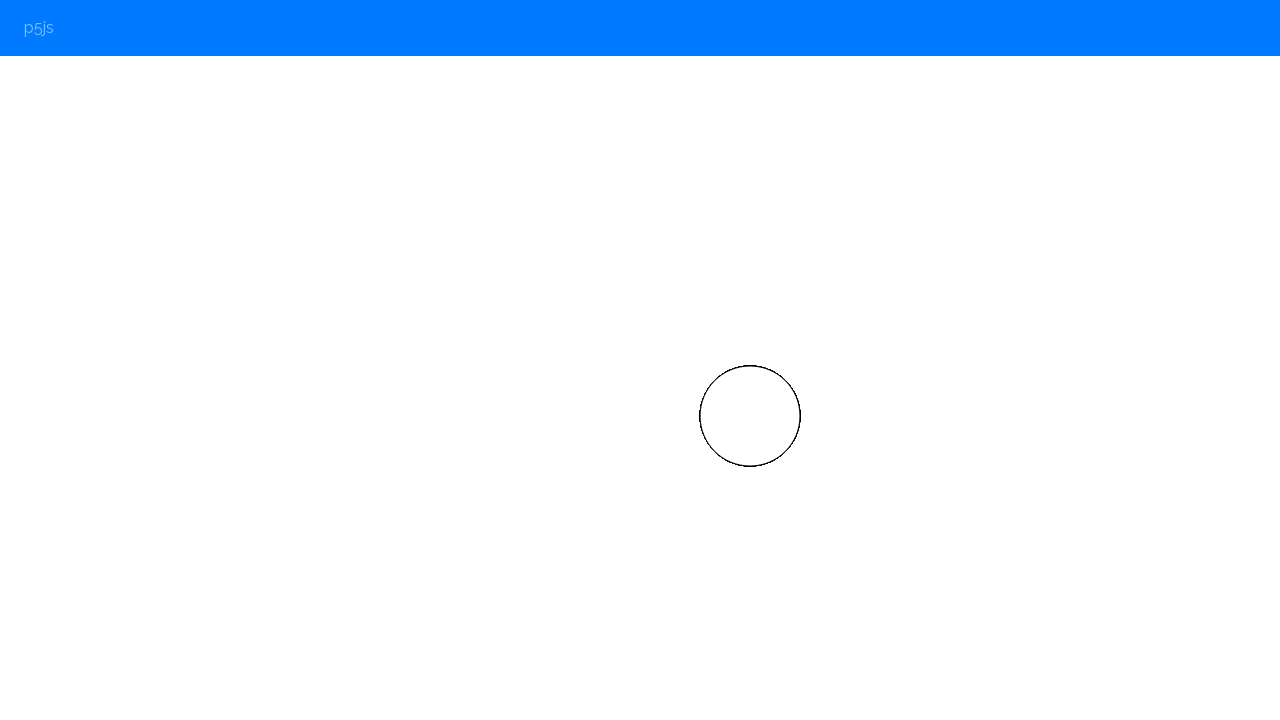

Pressed 'w' key to adjust width/size
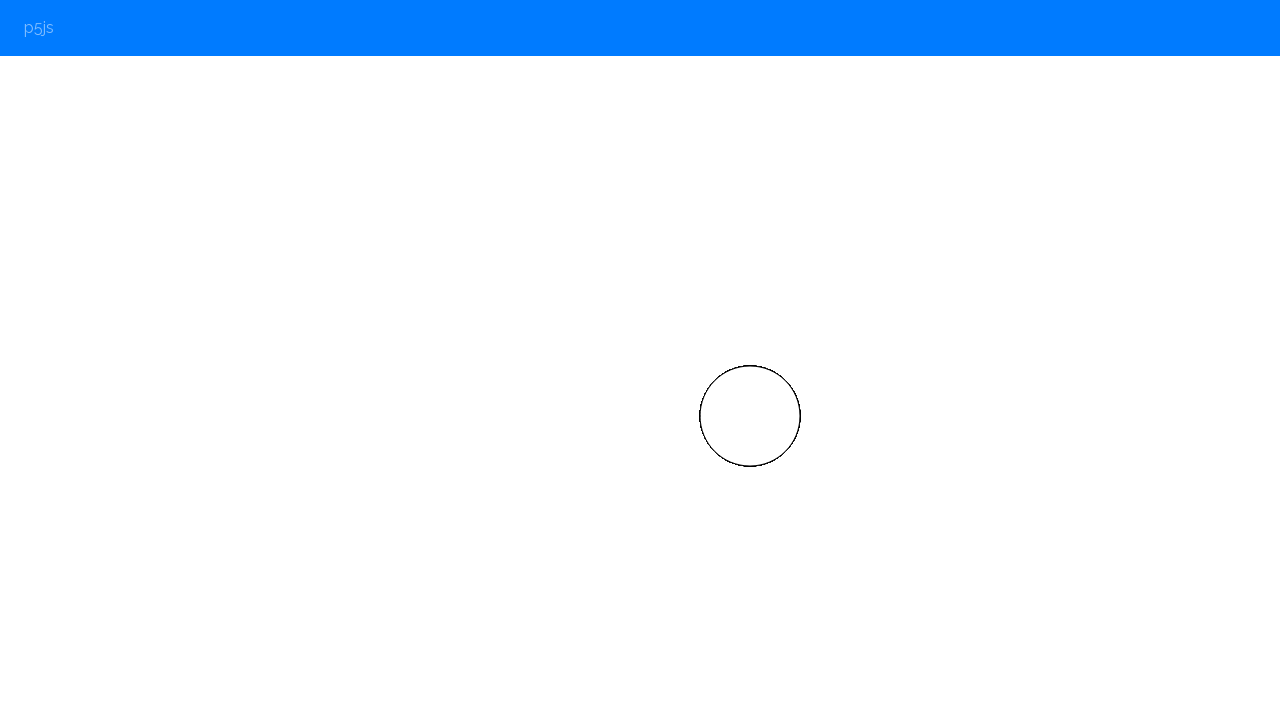

Waited 200ms after width adjustment
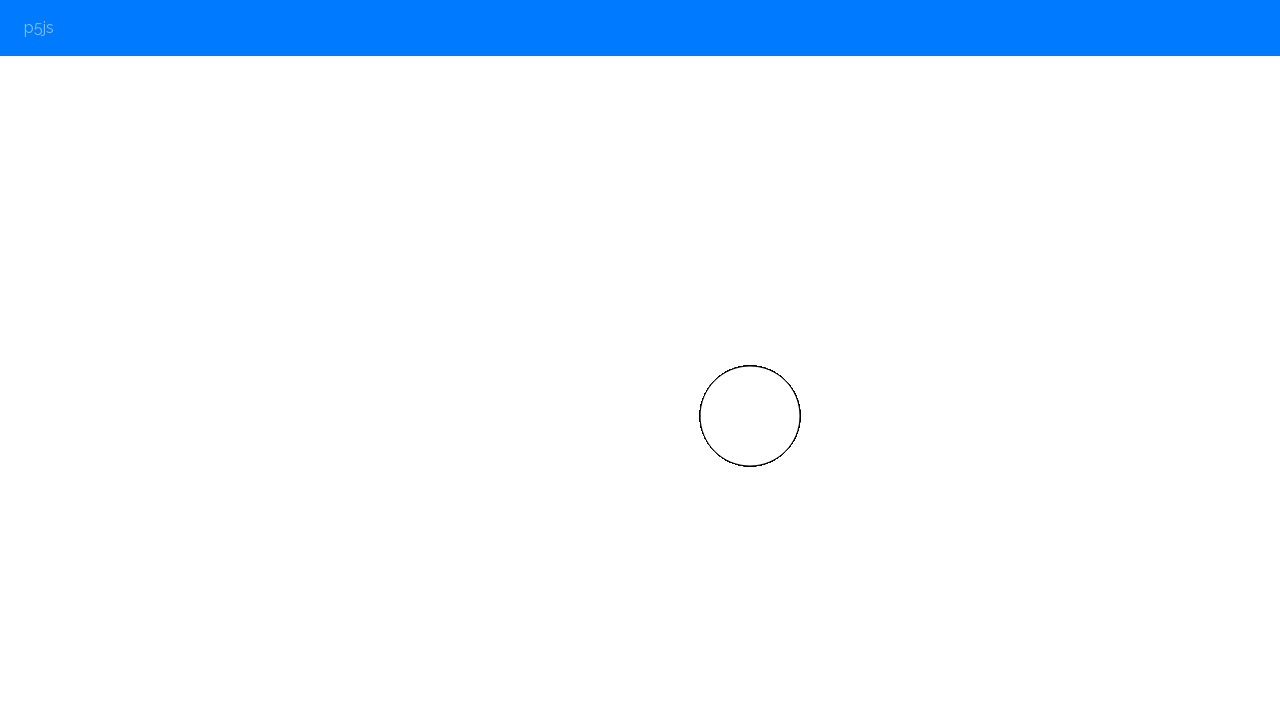

Pressed 'w' key to adjust width/size
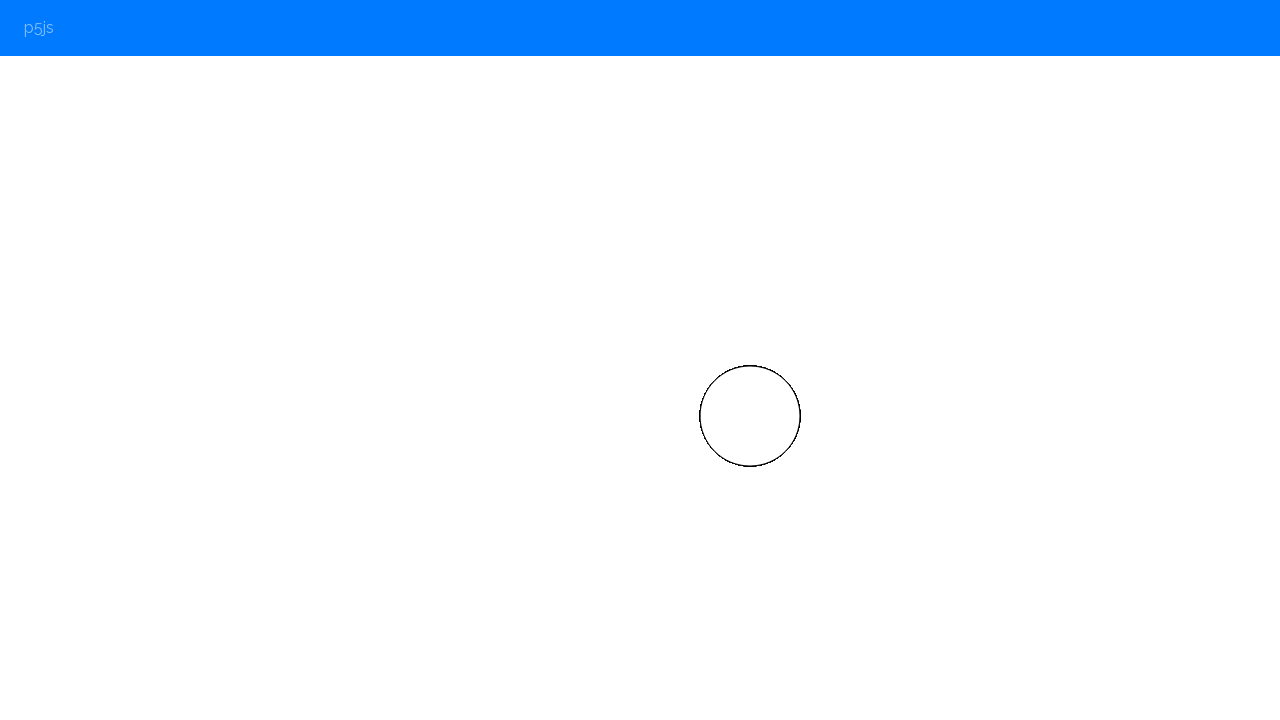

Waited 200ms after width adjustment
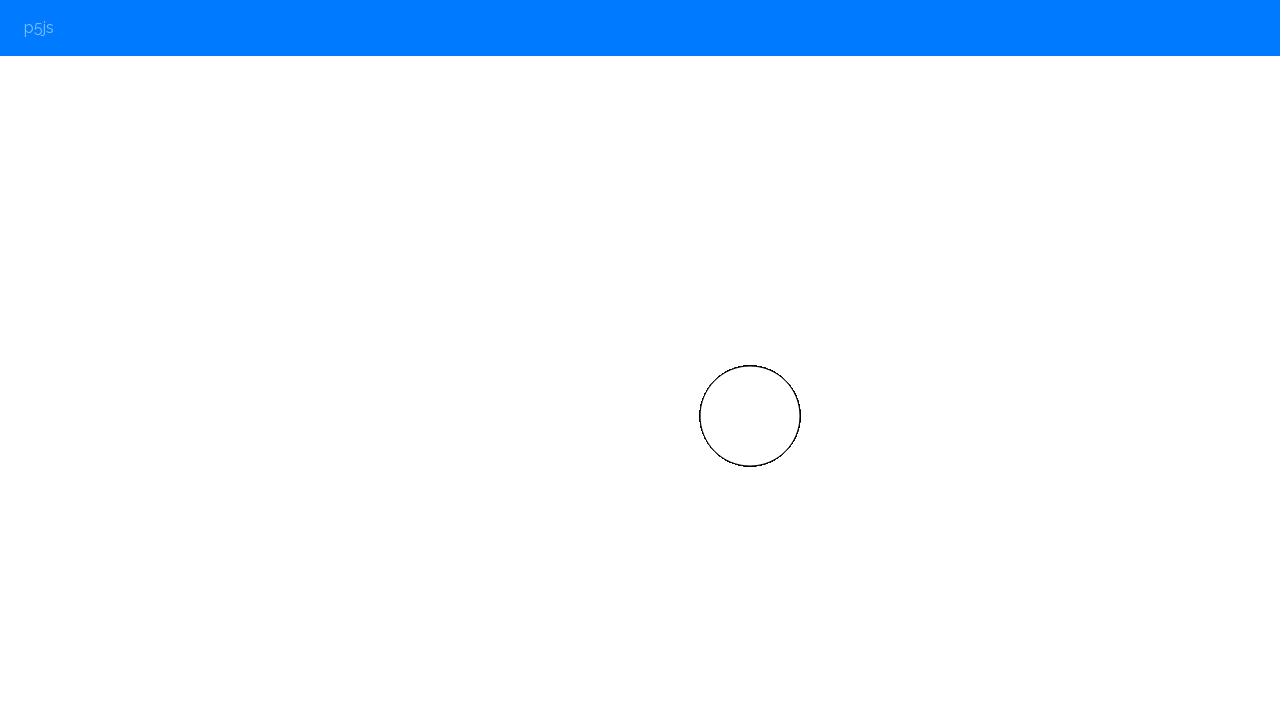

Pressed 'w' key to adjust width/size
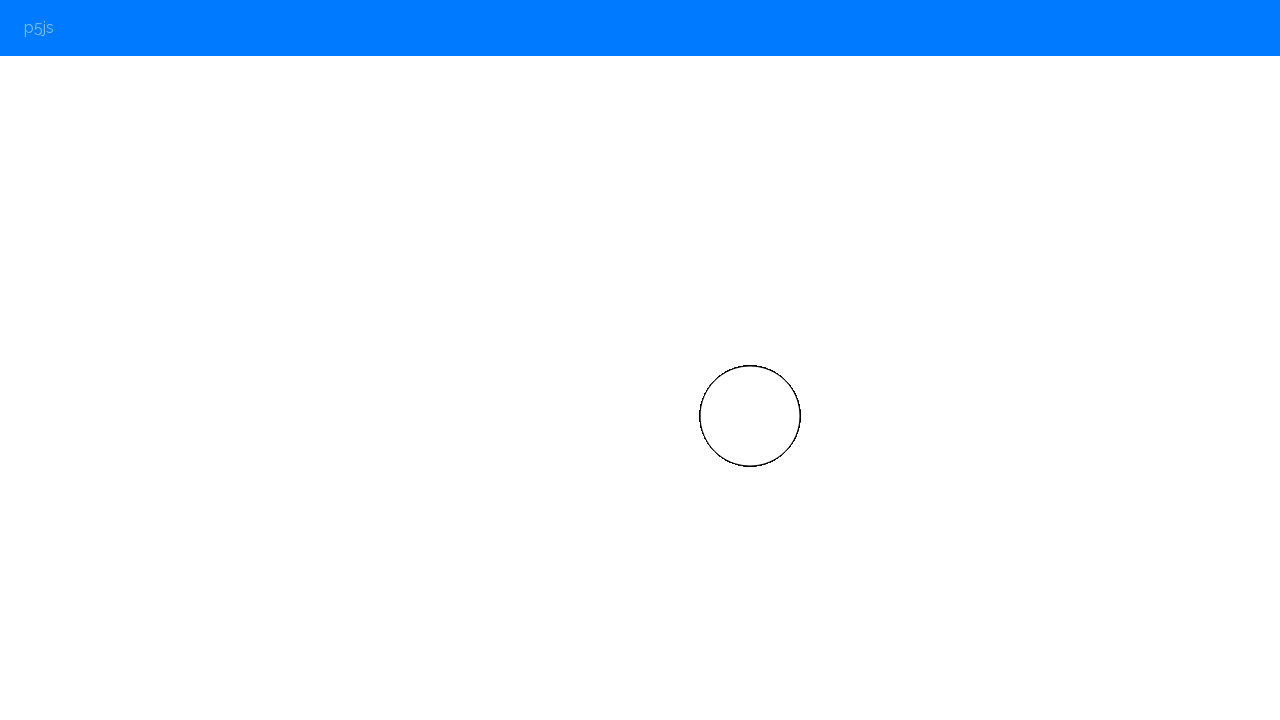

Waited 200ms after width adjustment
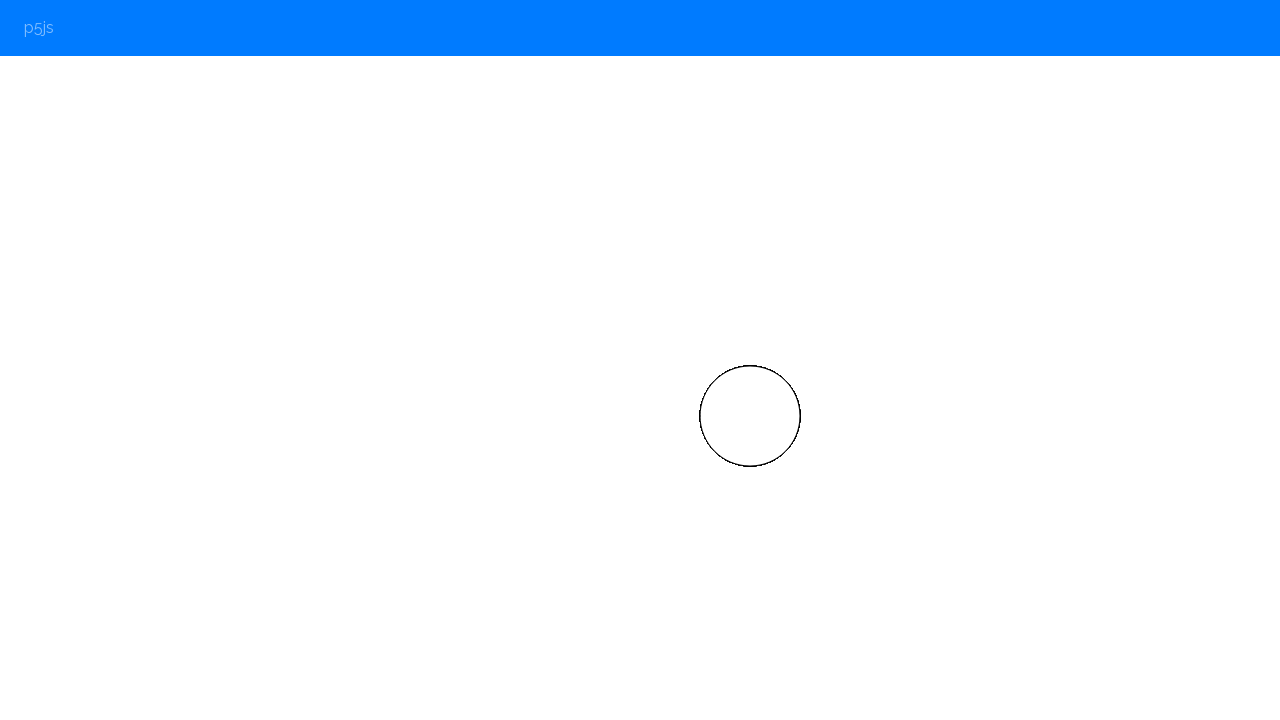

Pressed ArrowUp key to move upward
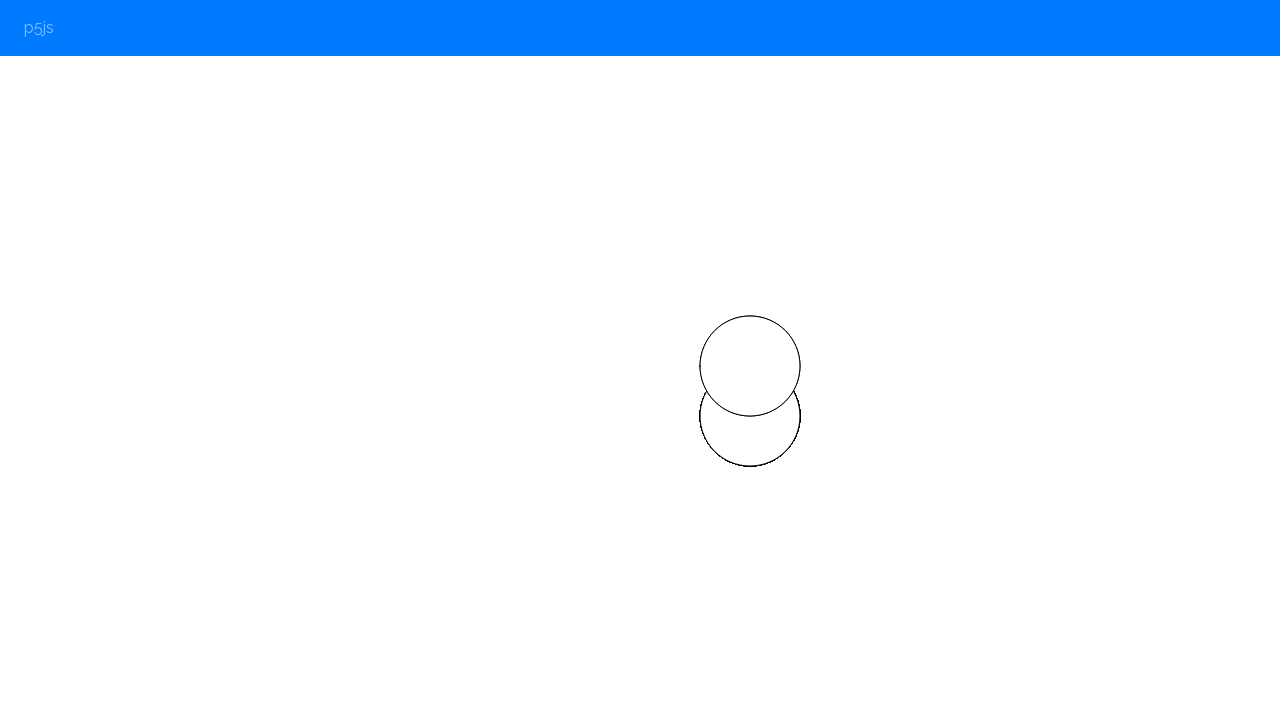

Waited 100ms after upward movement
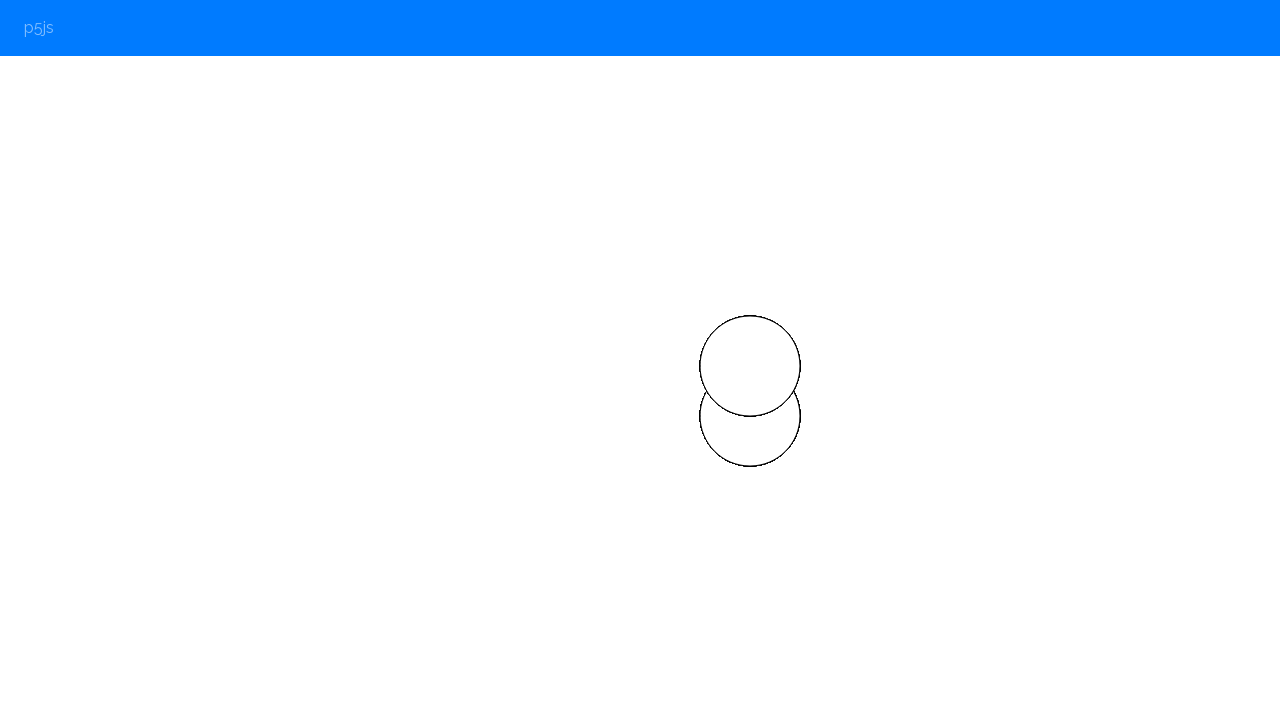

Pressed ArrowLeft key to move left
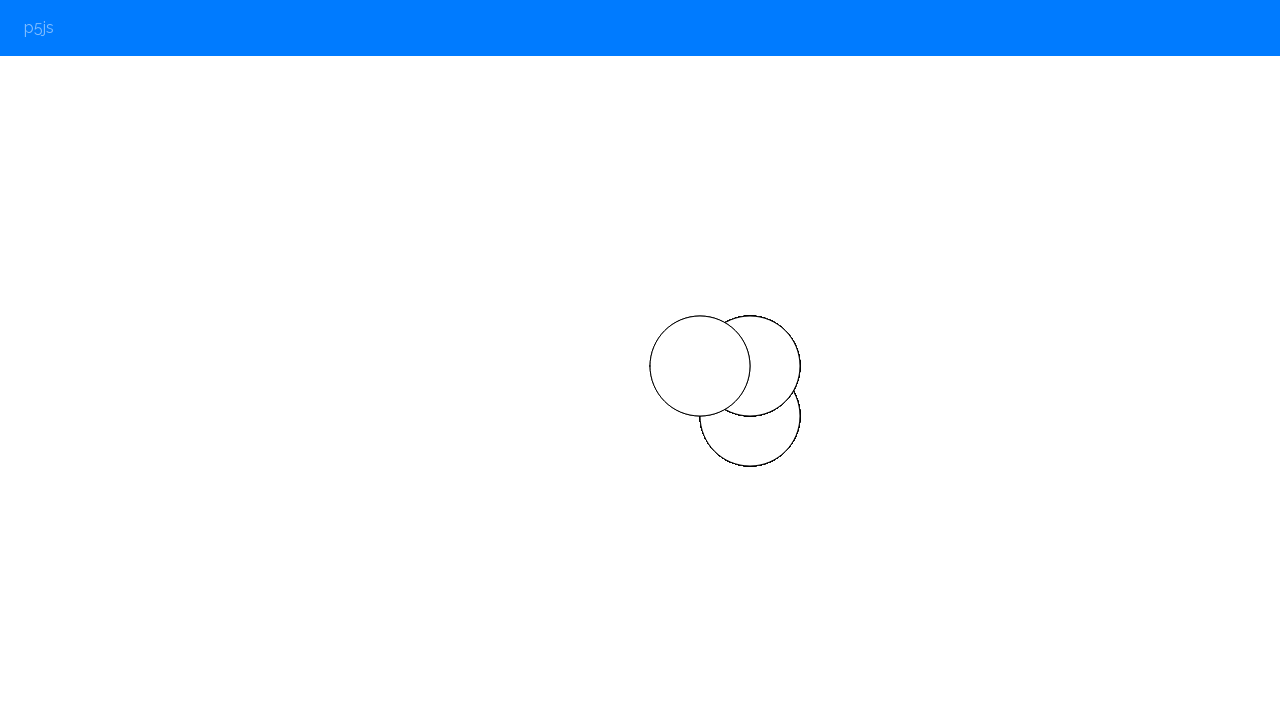

Waited 100ms after leftward movement
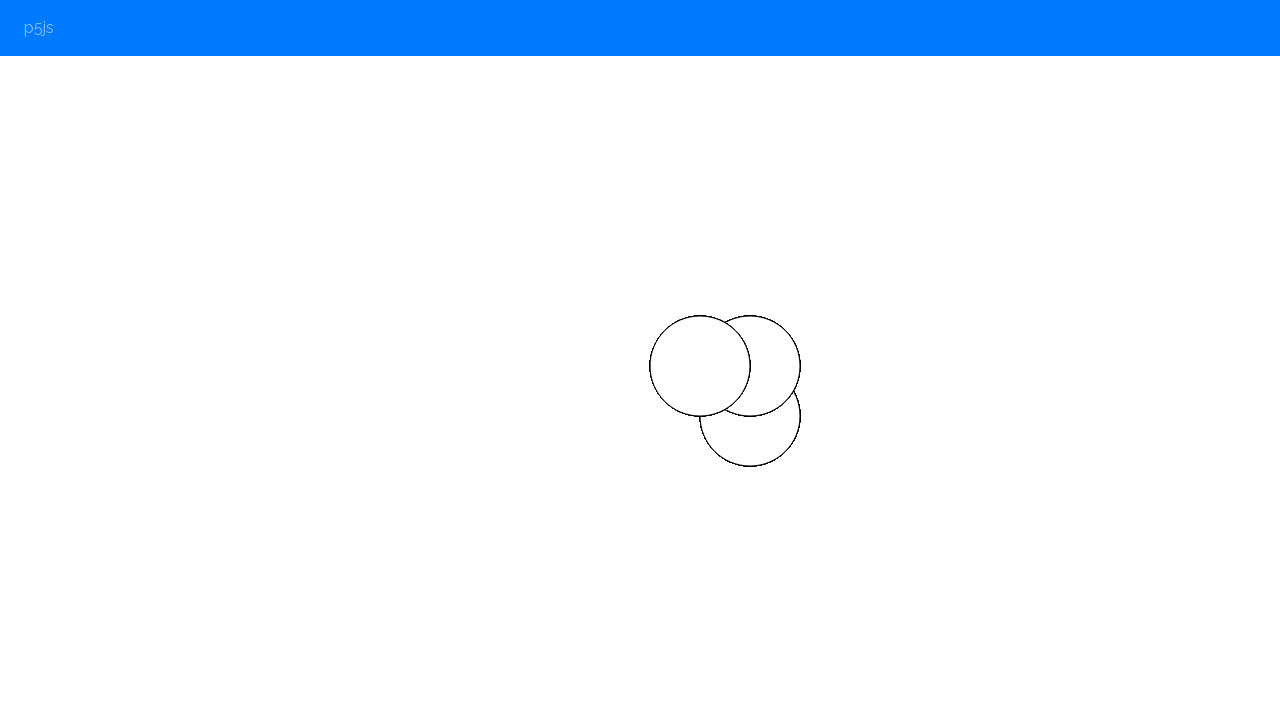

Pressed ArrowUp key to move upward
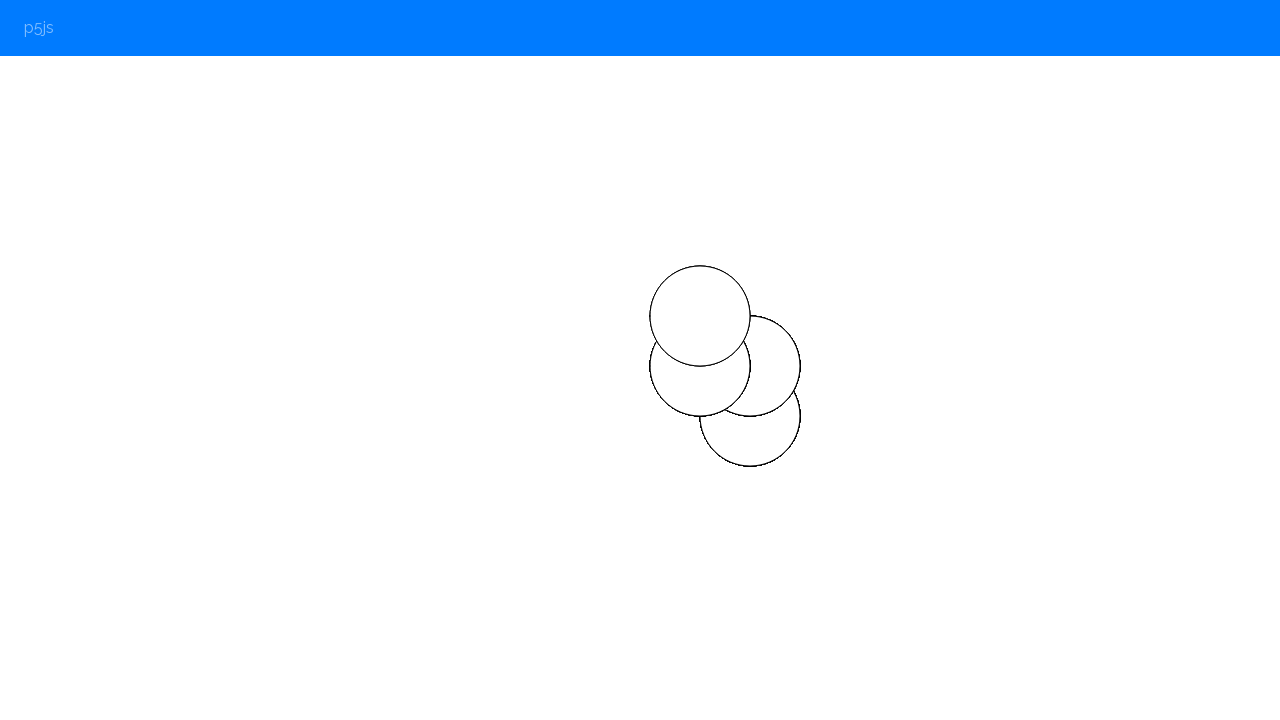

Waited 100ms after upward movement
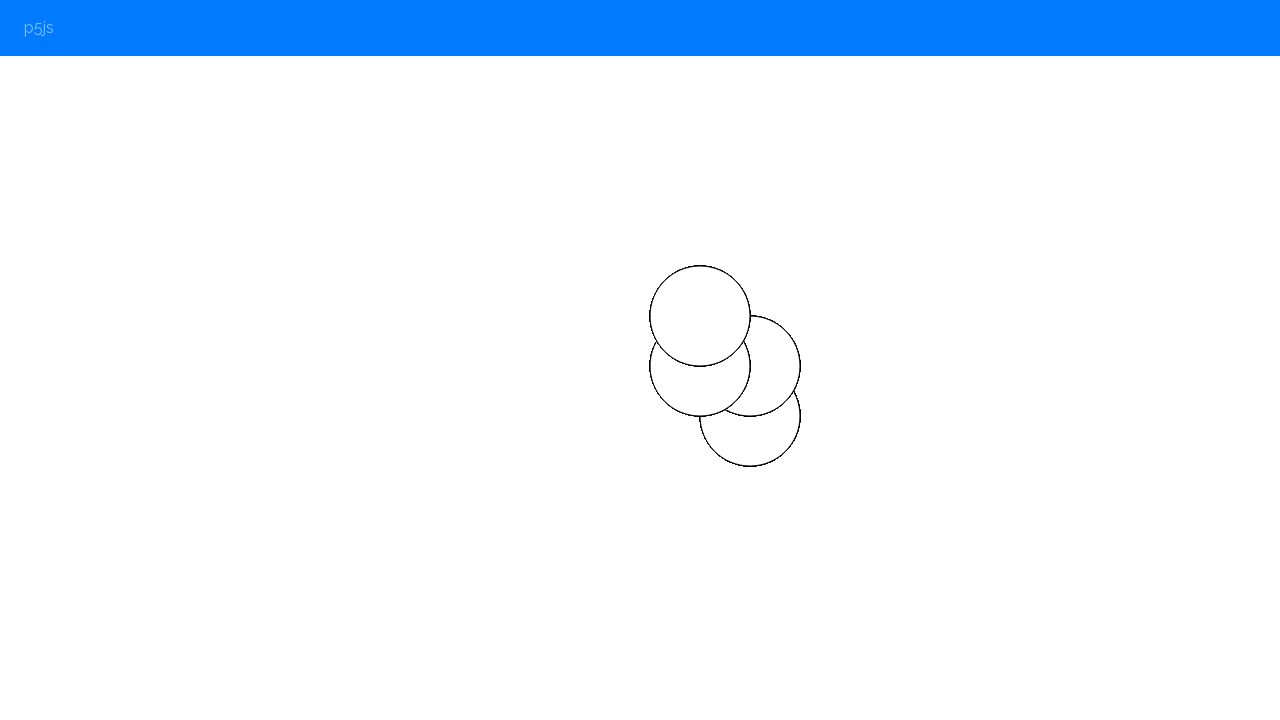

Pressed ArrowLeft key to move left
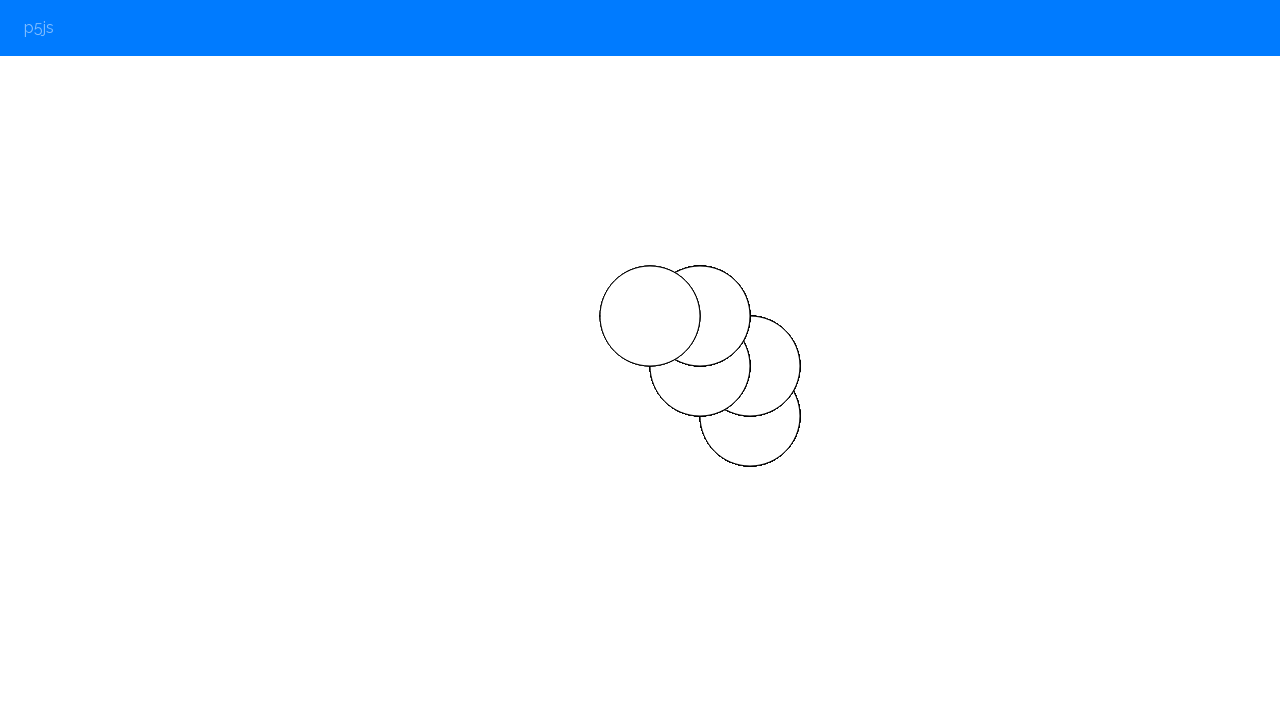

Waited 100ms after leftward movement
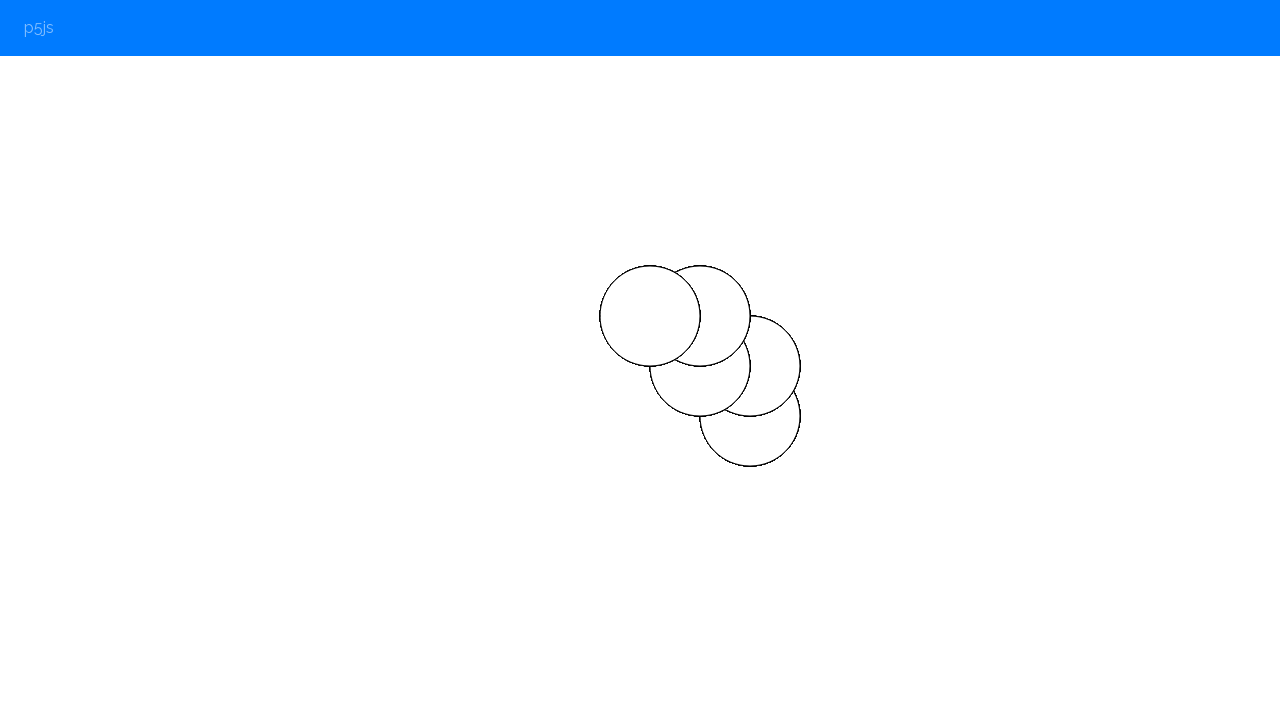

Pressed ArrowUp key to move upward
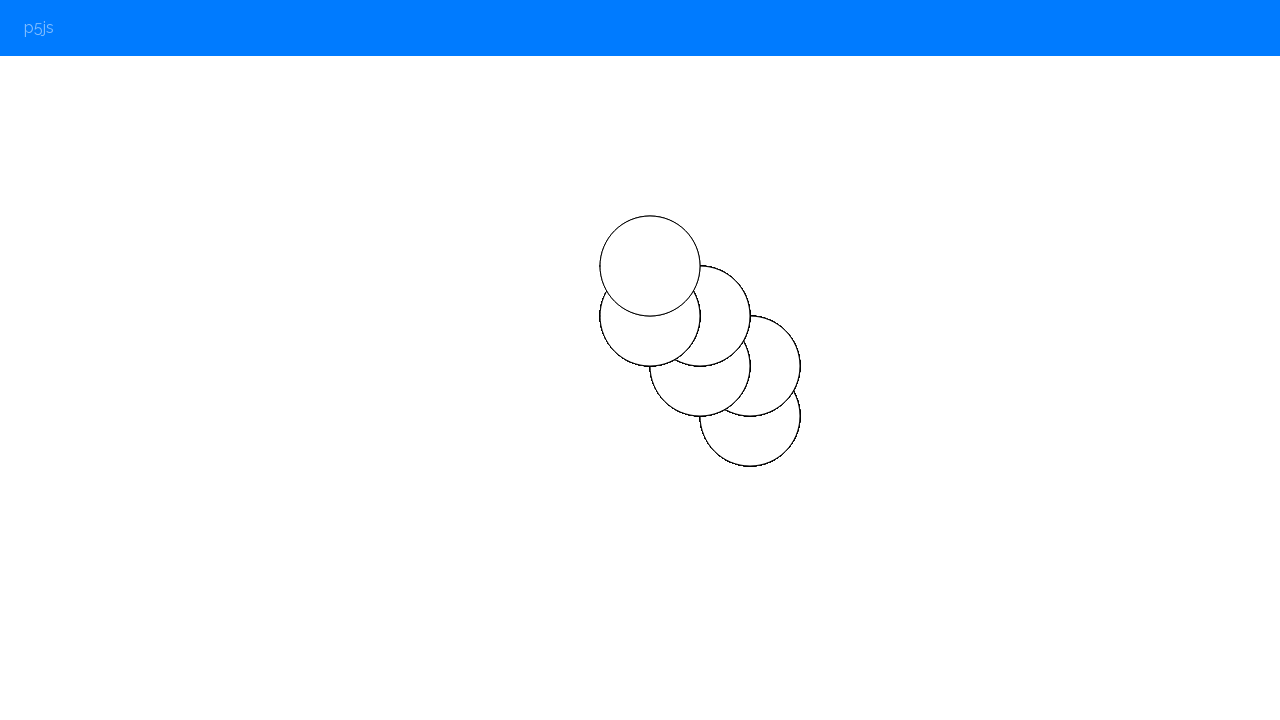

Waited 100ms after upward movement
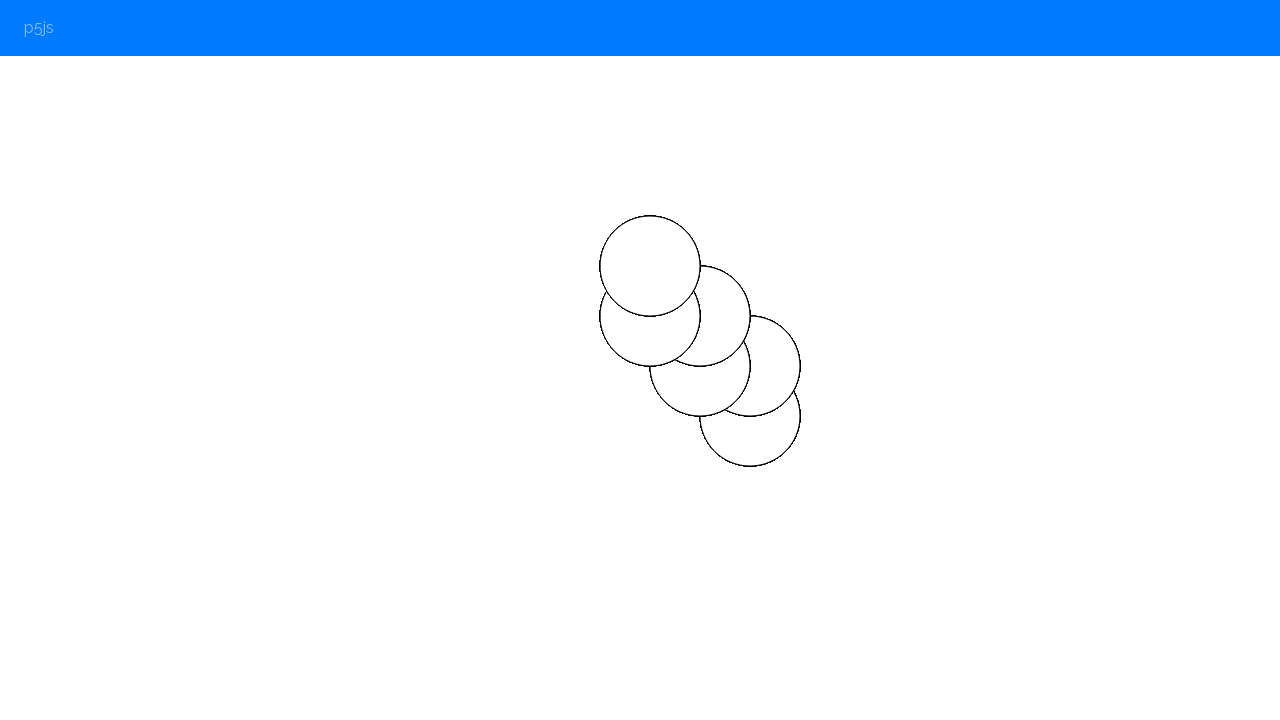

Pressed ArrowLeft key to move left
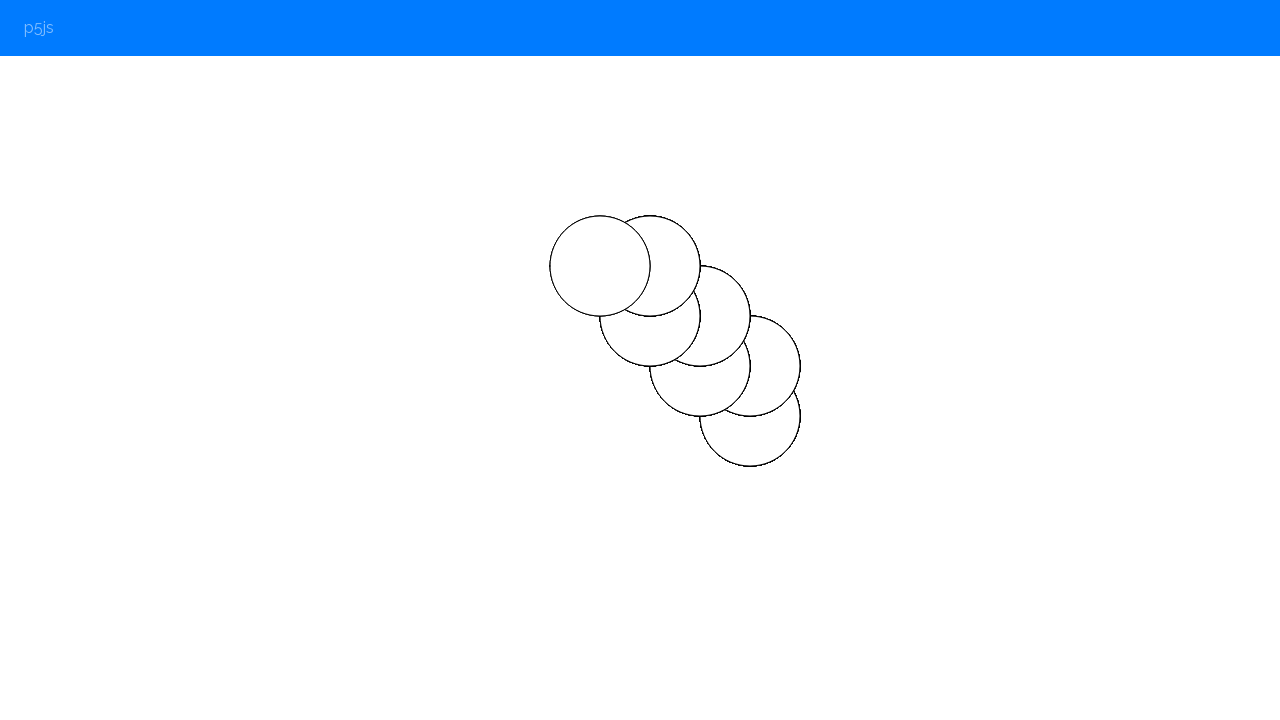

Waited 100ms after leftward movement
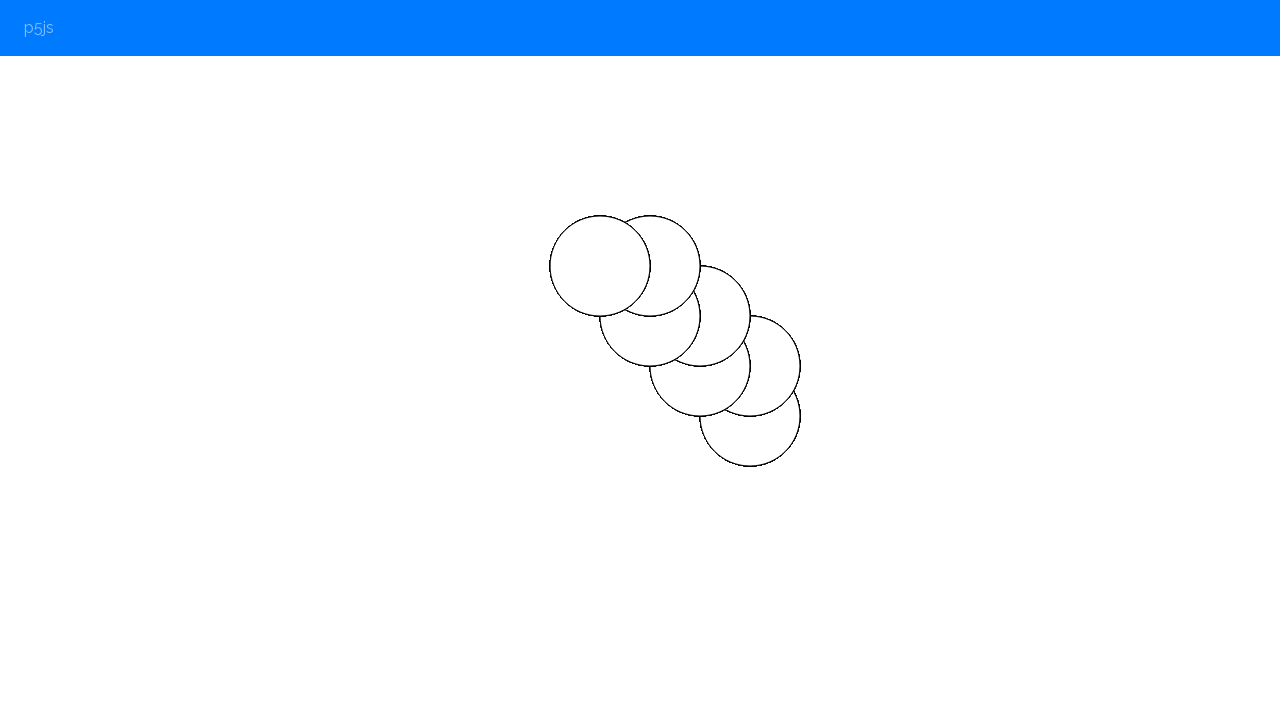

Pressed ArrowUp key to move upward
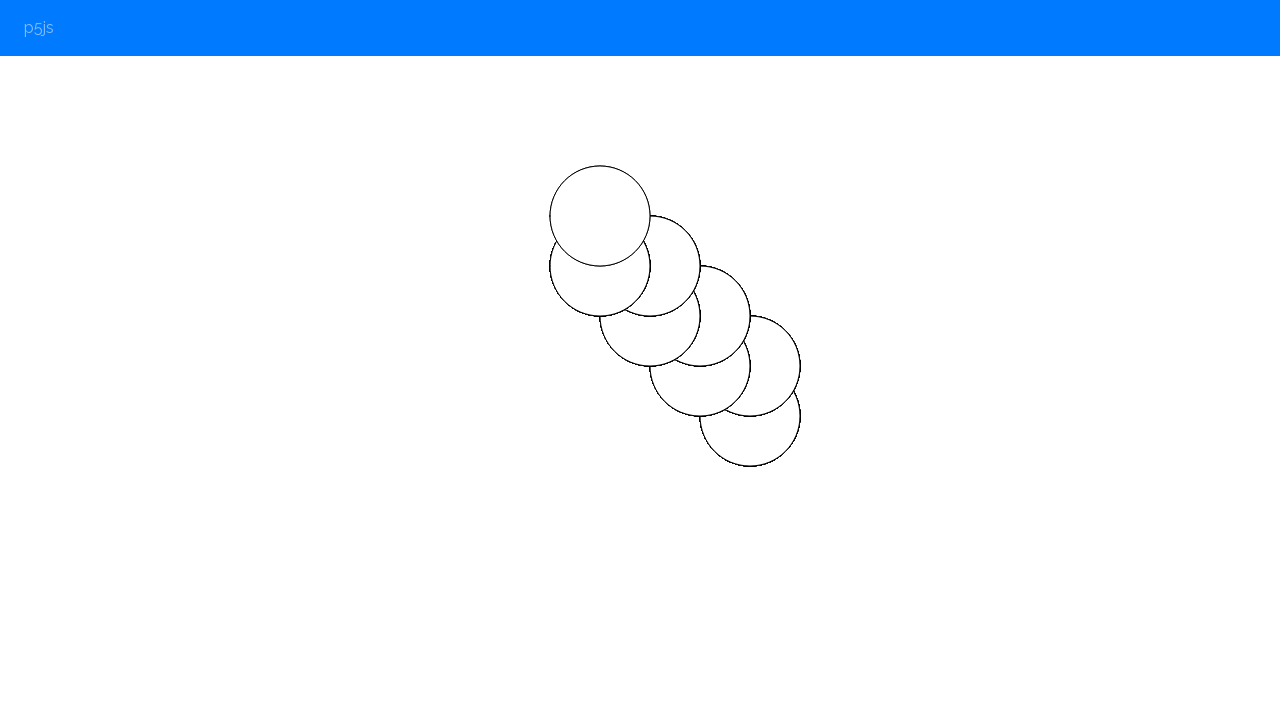

Waited 100ms after upward movement
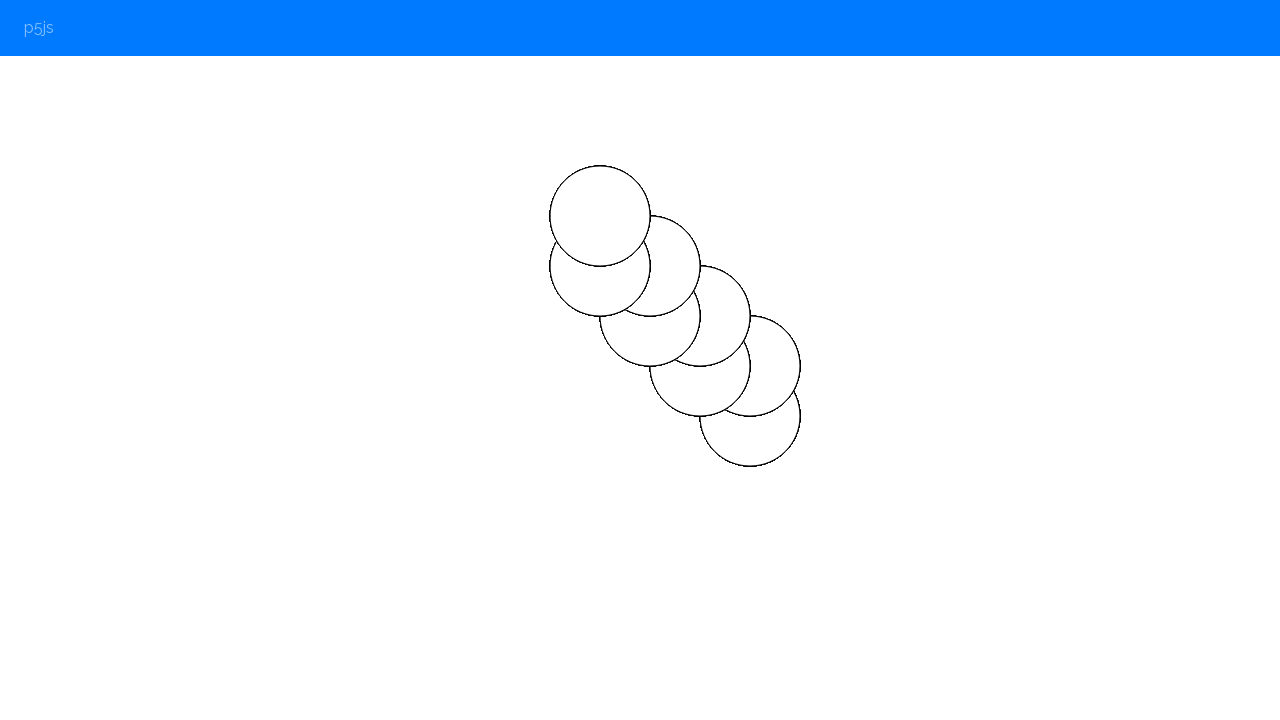

Pressed ArrowLeft key to move left
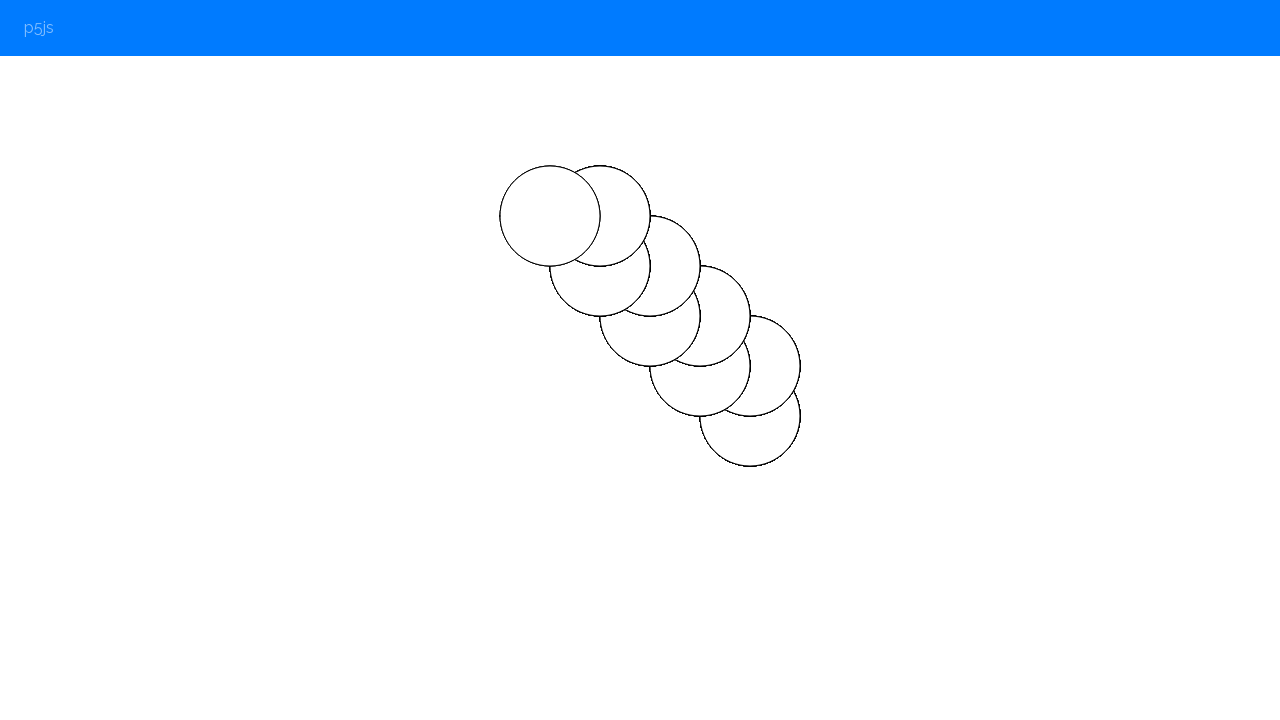

Waited 100ms after leftward movement
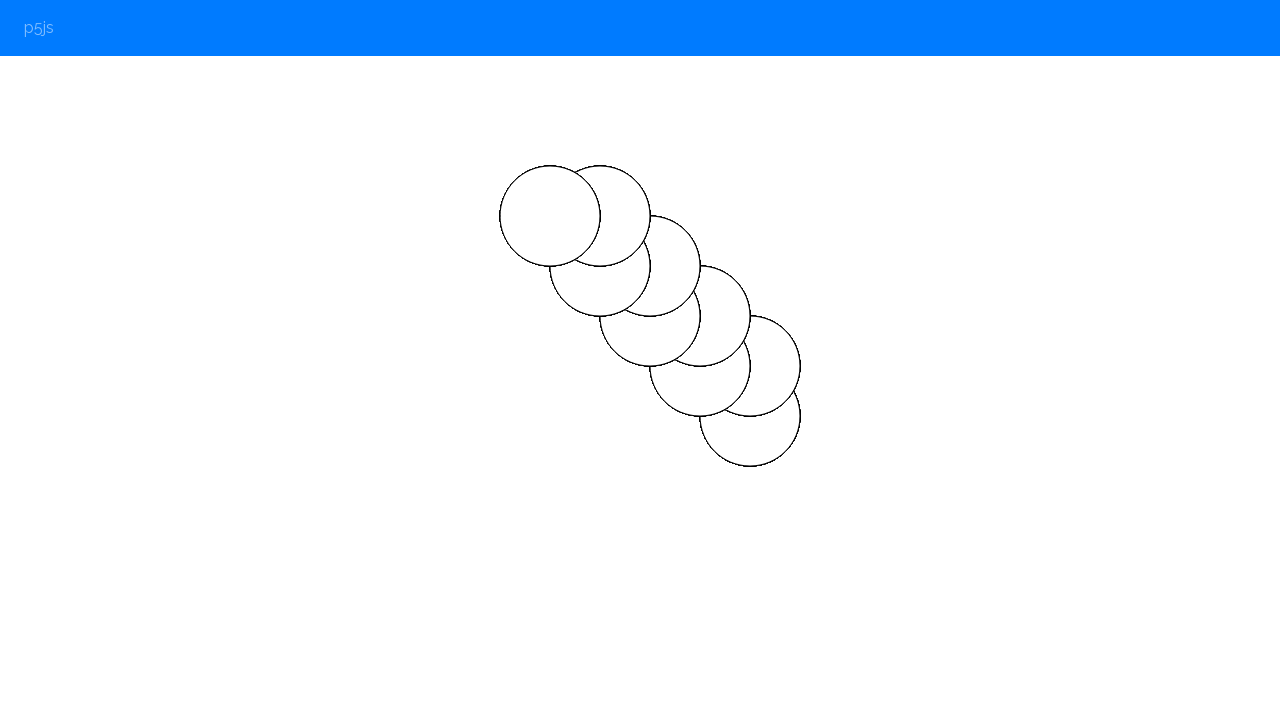

Pressed ArrowUp key to move upward
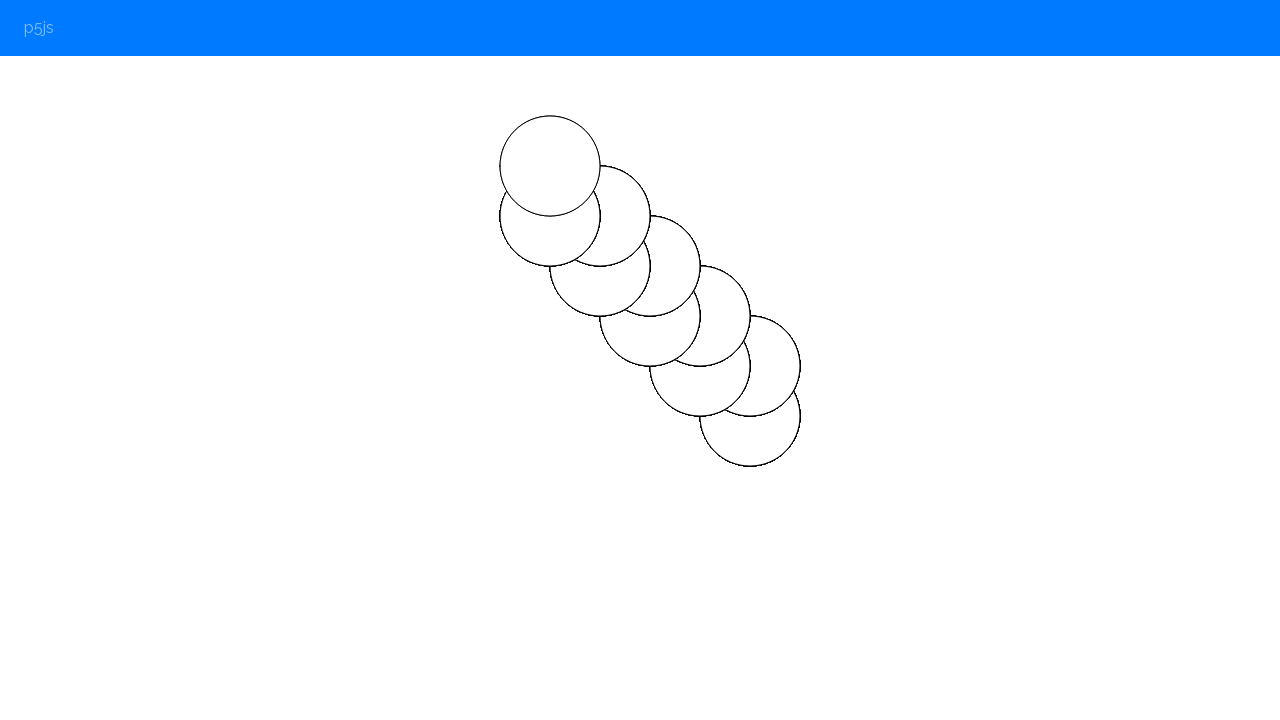

Waited 100ms after upward movement
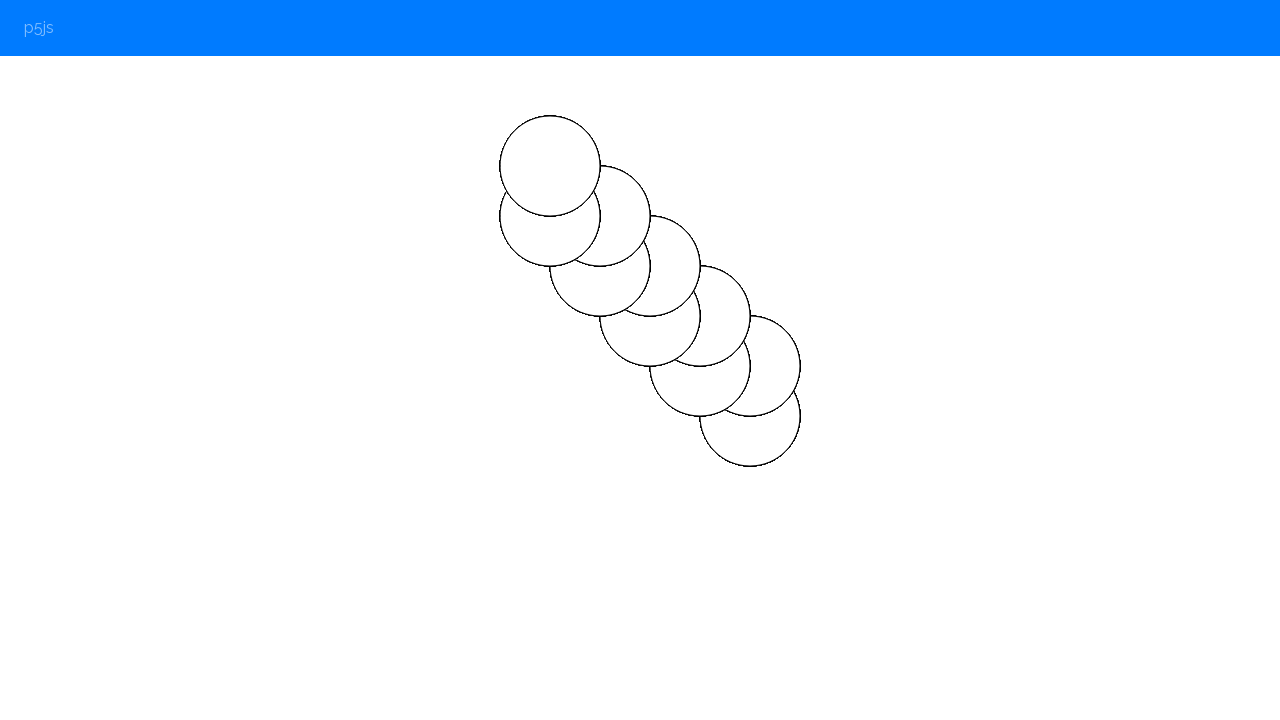

Pressed ArrowLeft key to move left
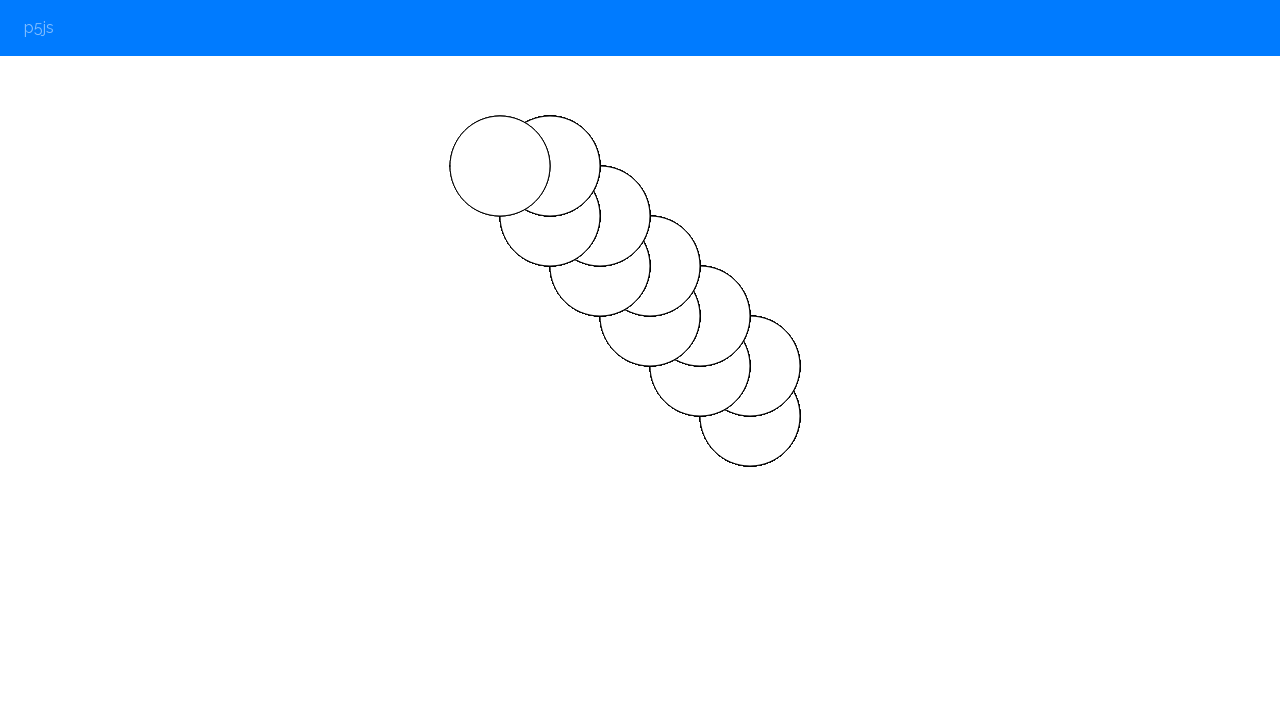

Waited 100ms after leftward movement
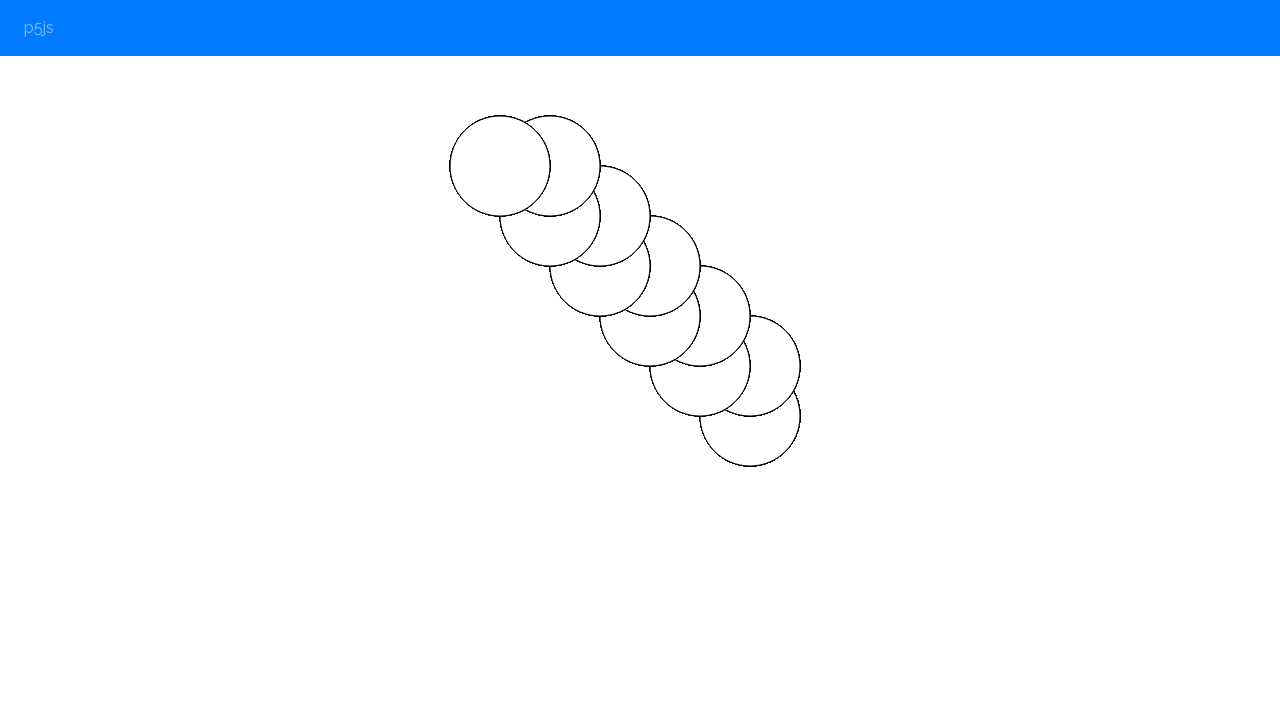

Pressed ArrowUp key to move upward
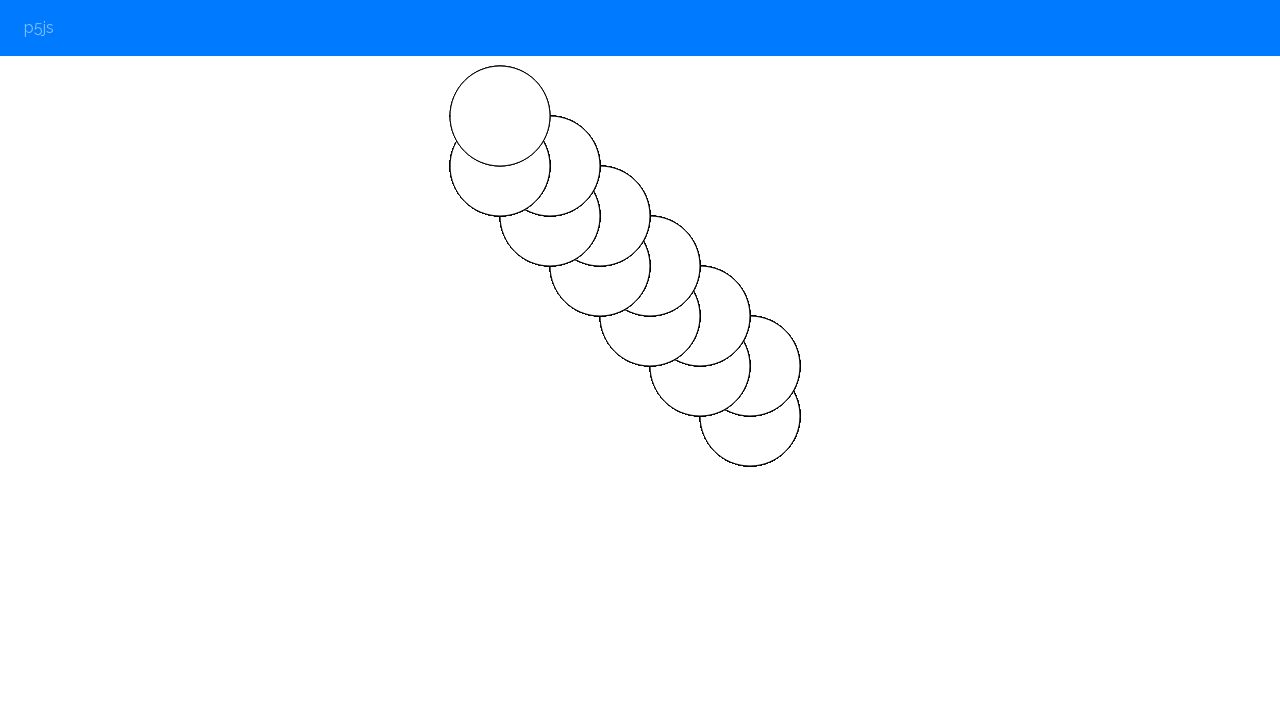

Waited 100ms after upward movement
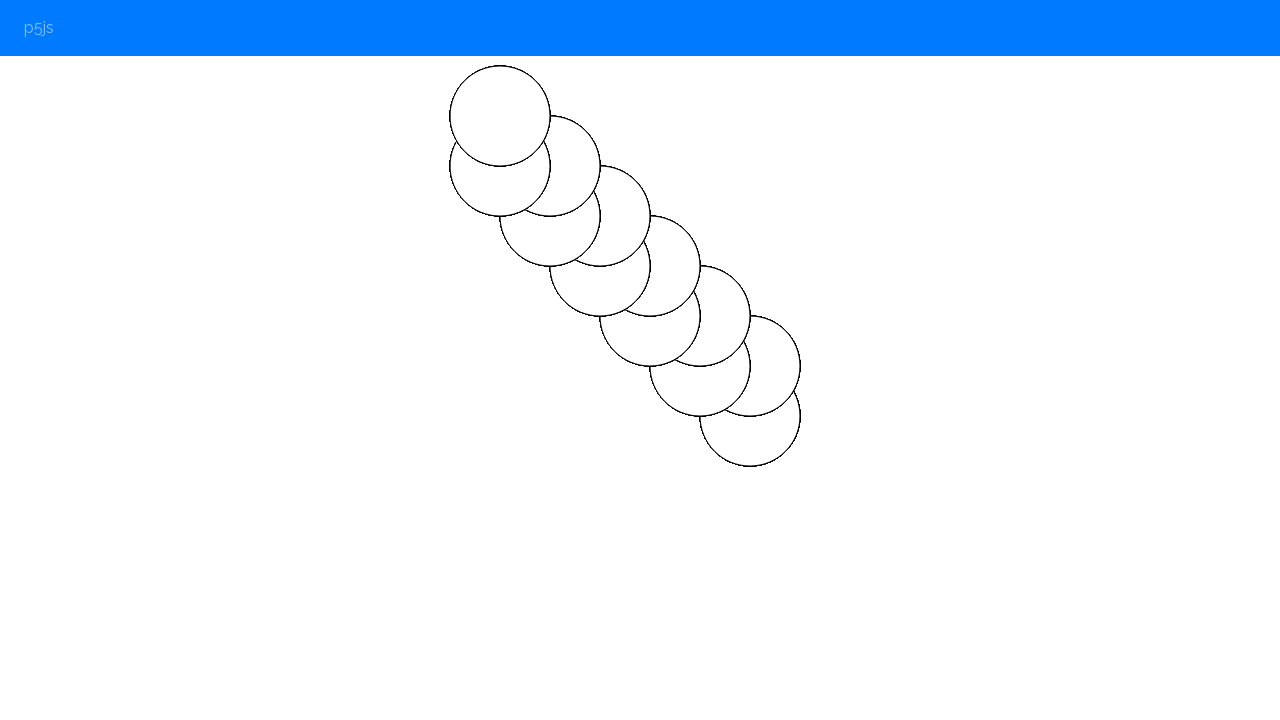

Pressed ArrowLeft key to move left
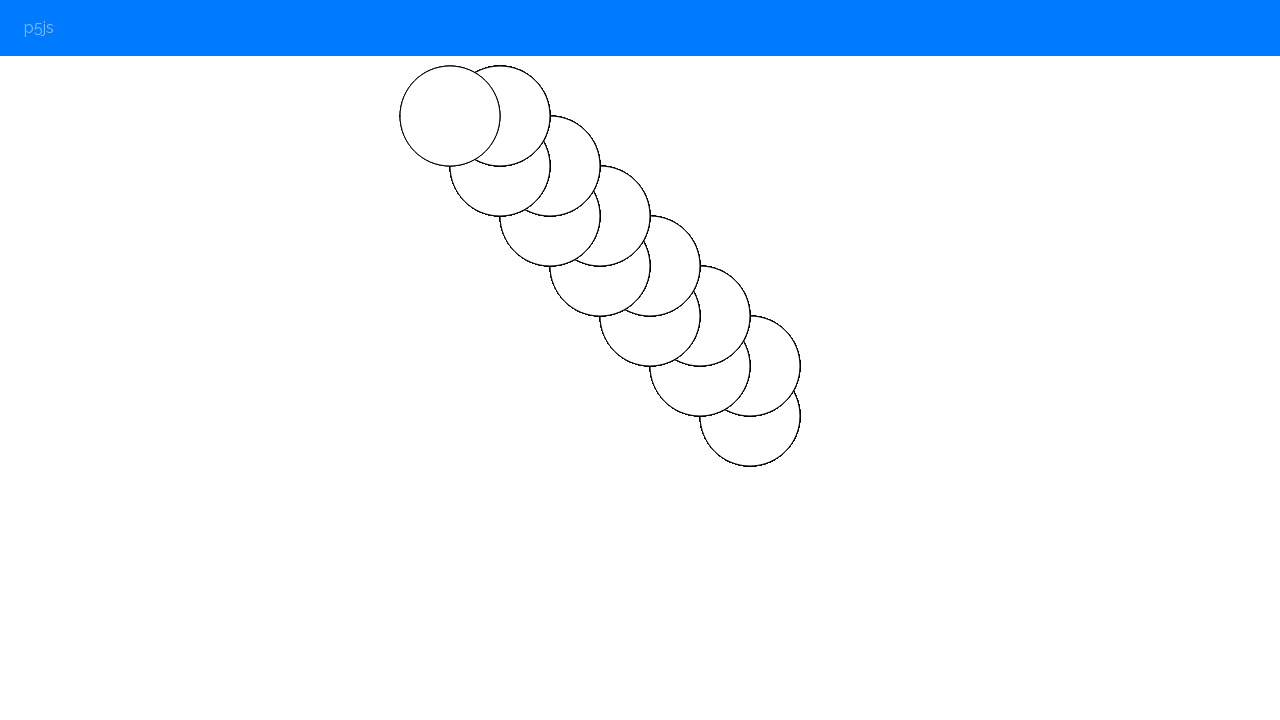

Waited 100ms after leftward movement
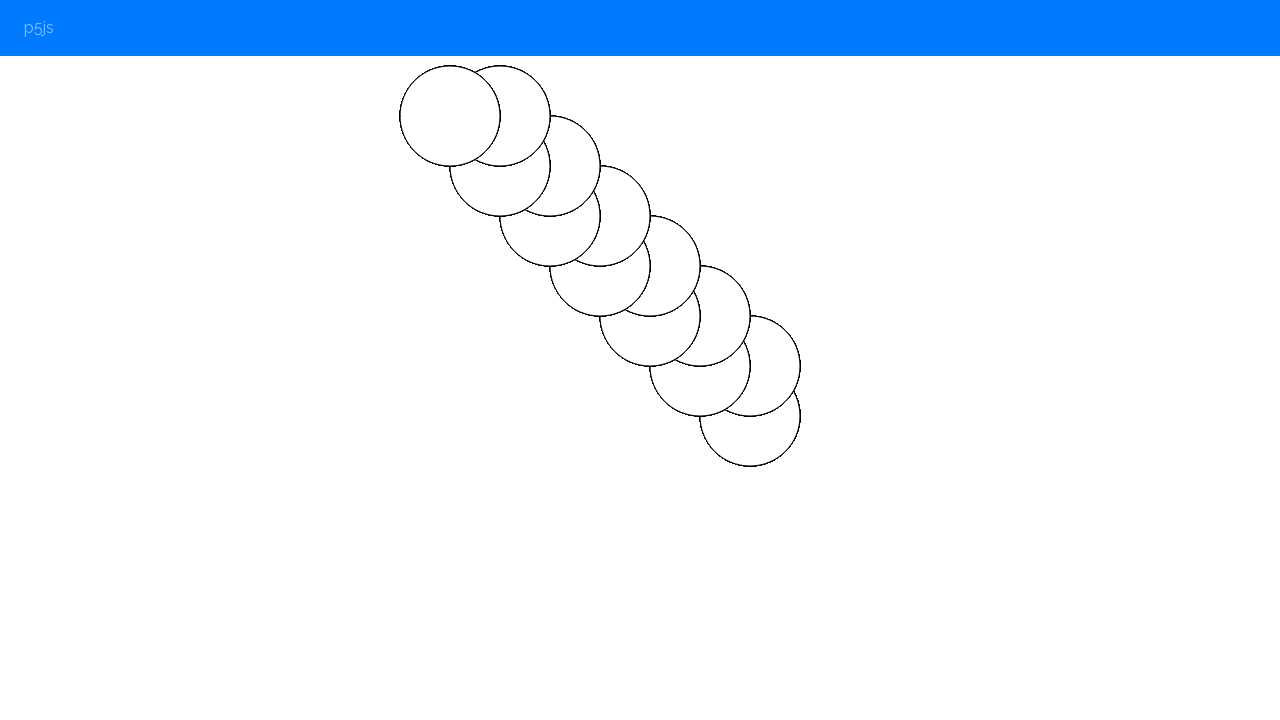

Pressed ArrowUp key to move upward
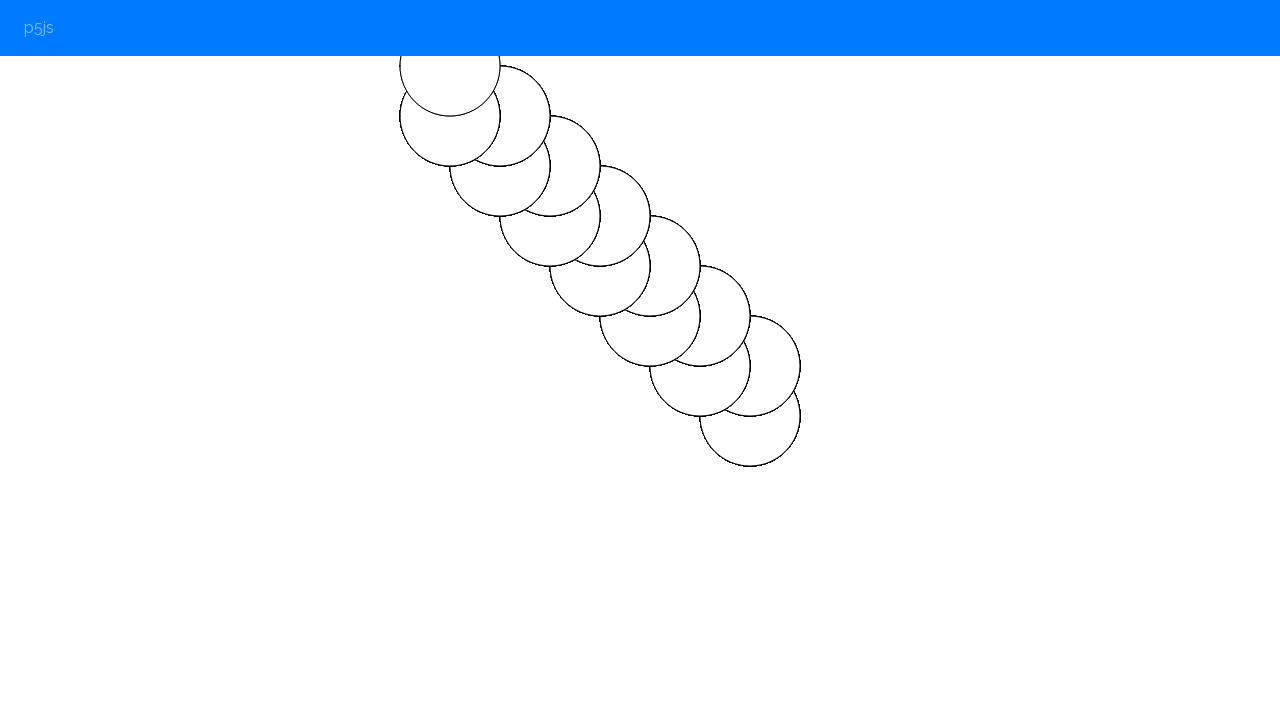

Waited 100ms after upward movement
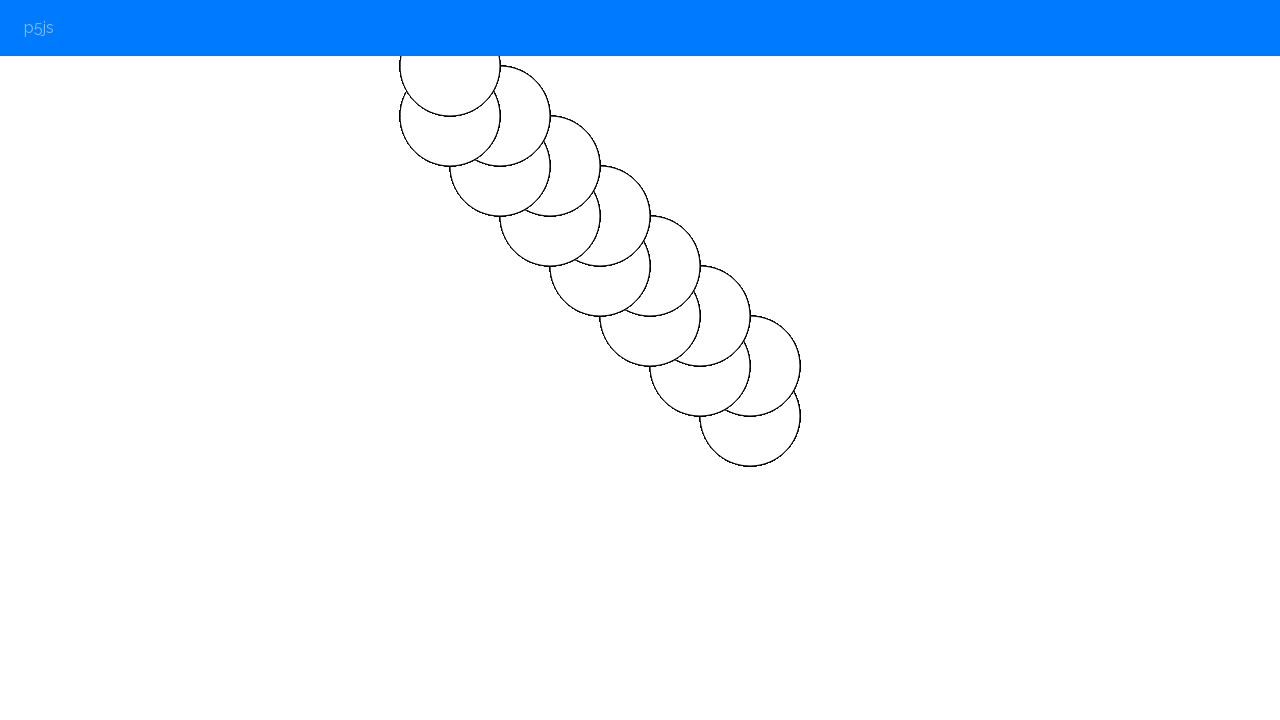

Pressed ArrowLeft key to move left
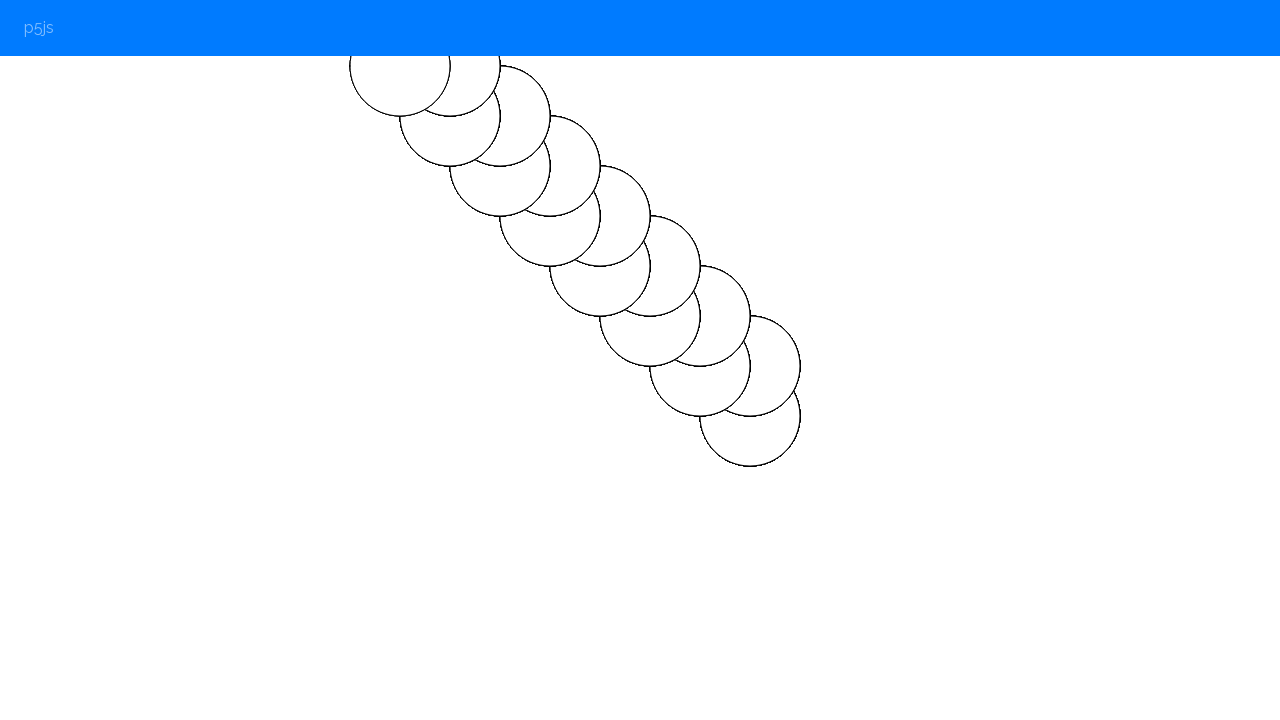

Waited 100ms after leftward movement
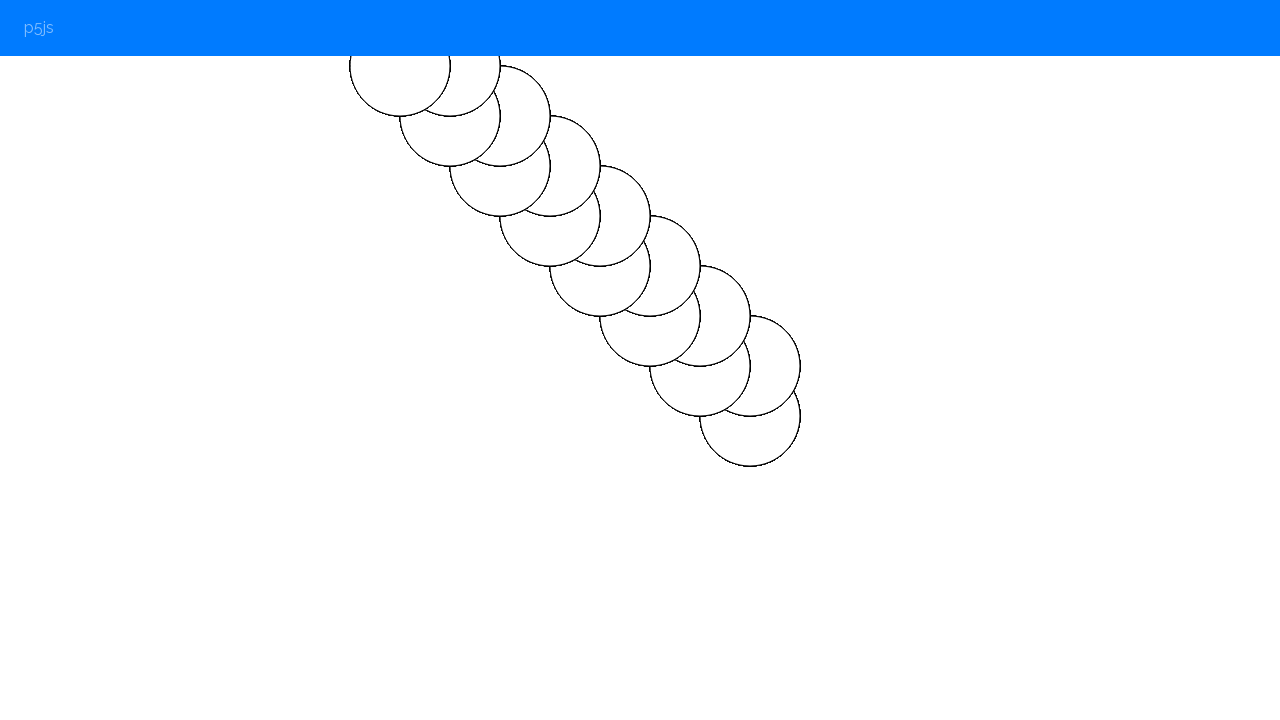

Pressed ArrowUp key to move upward
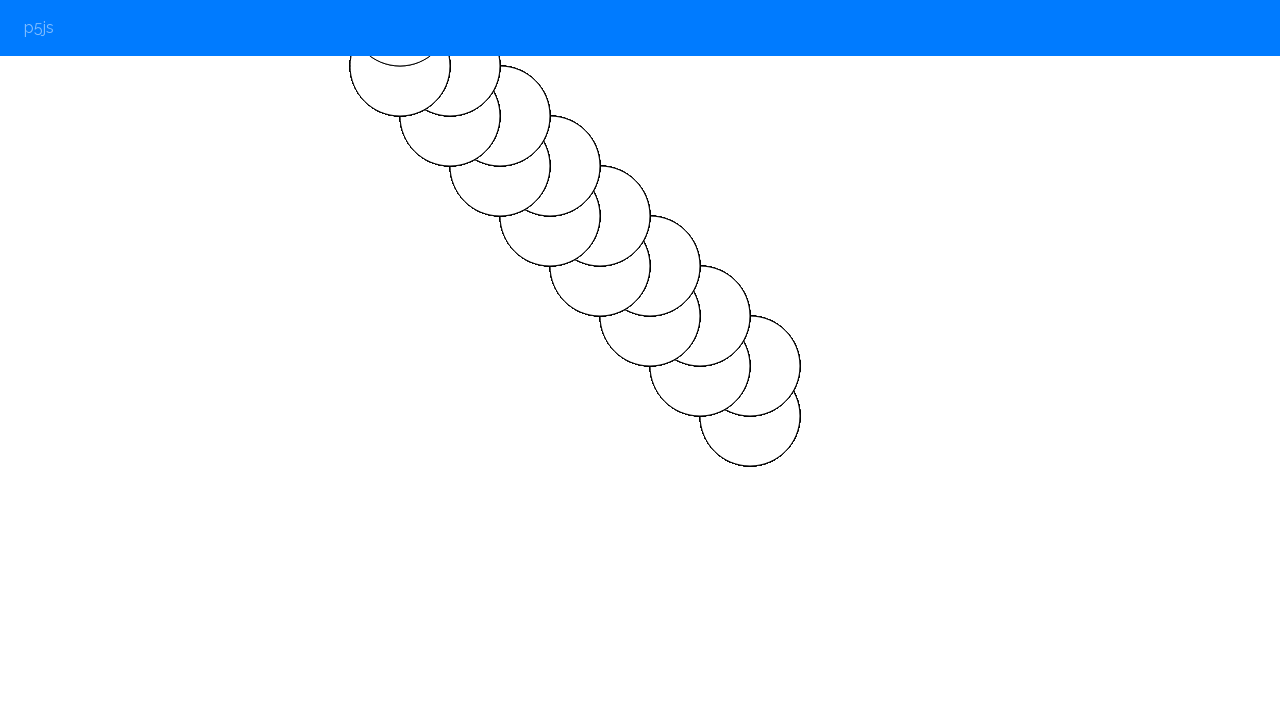

Waited 100ms after upward movement
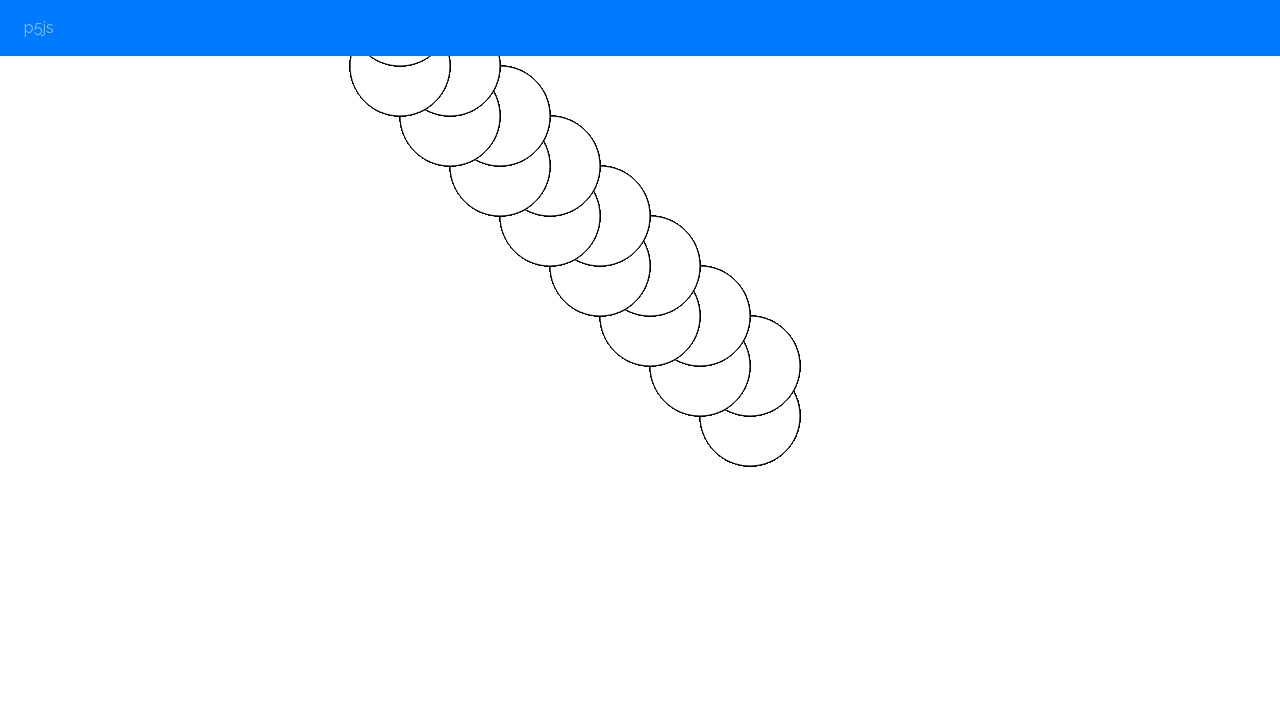

Pressed ArrowLeft key to move left
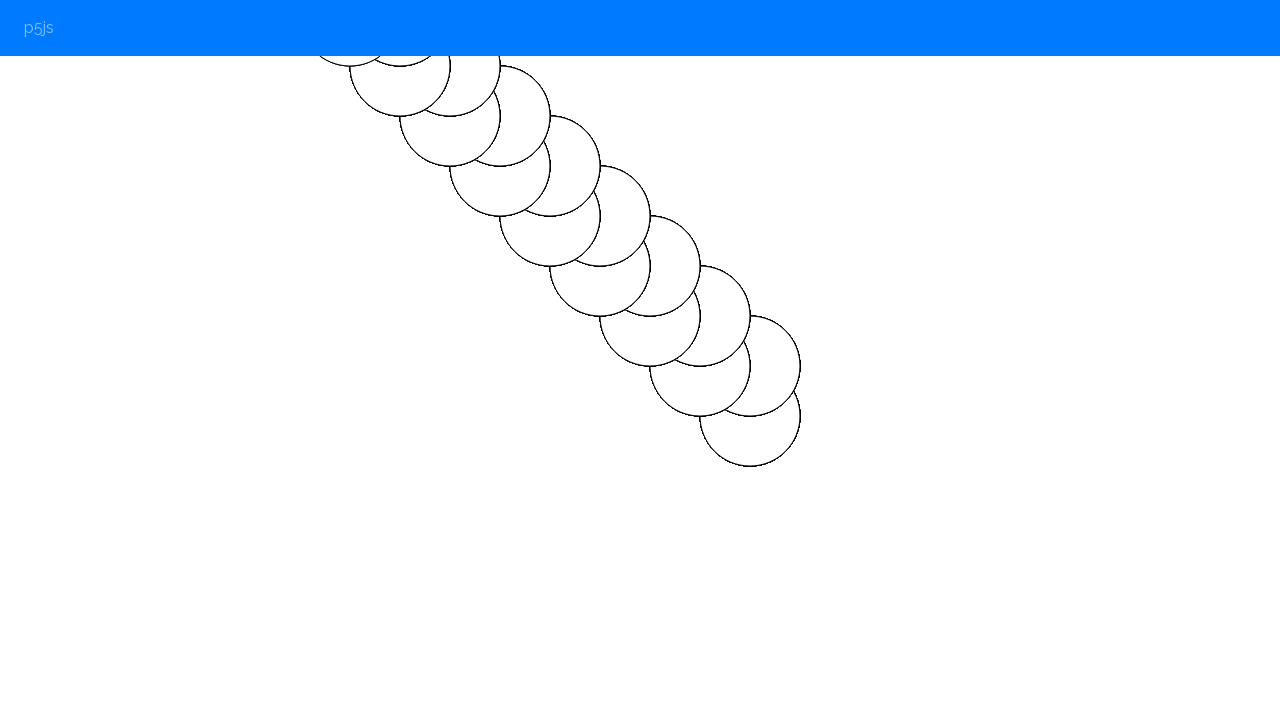

Waited 100ms after leftward movement
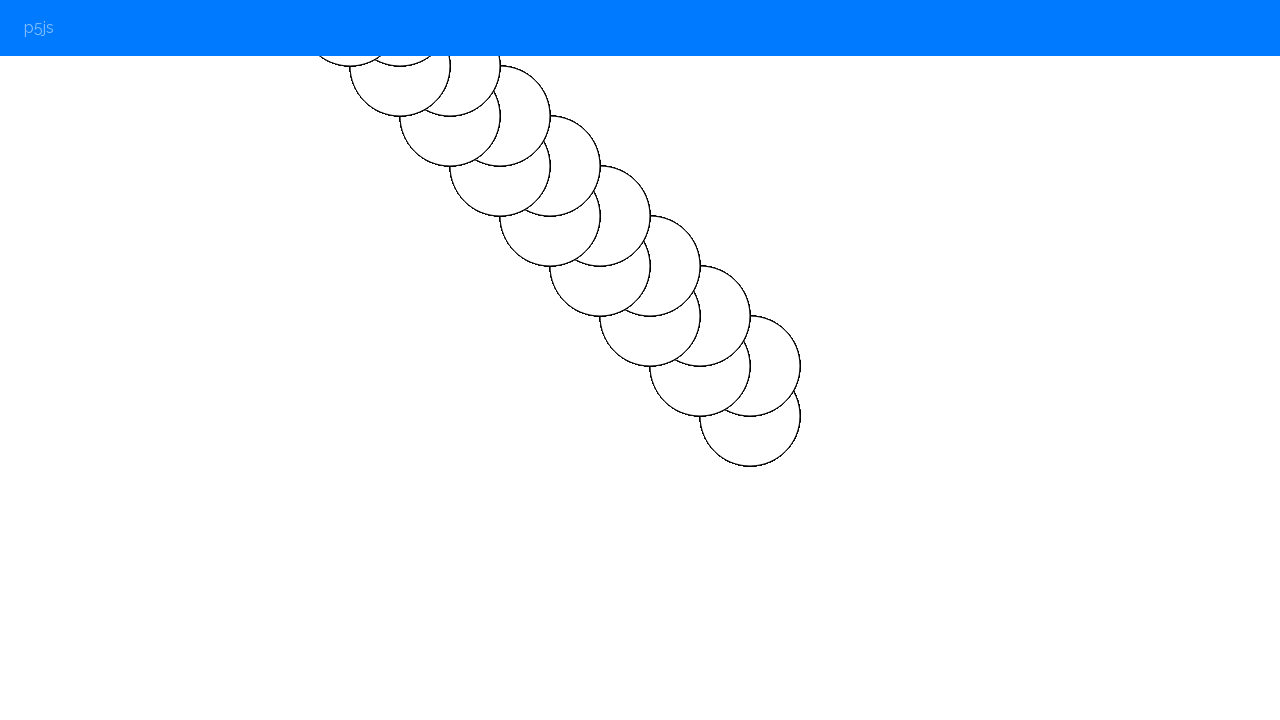

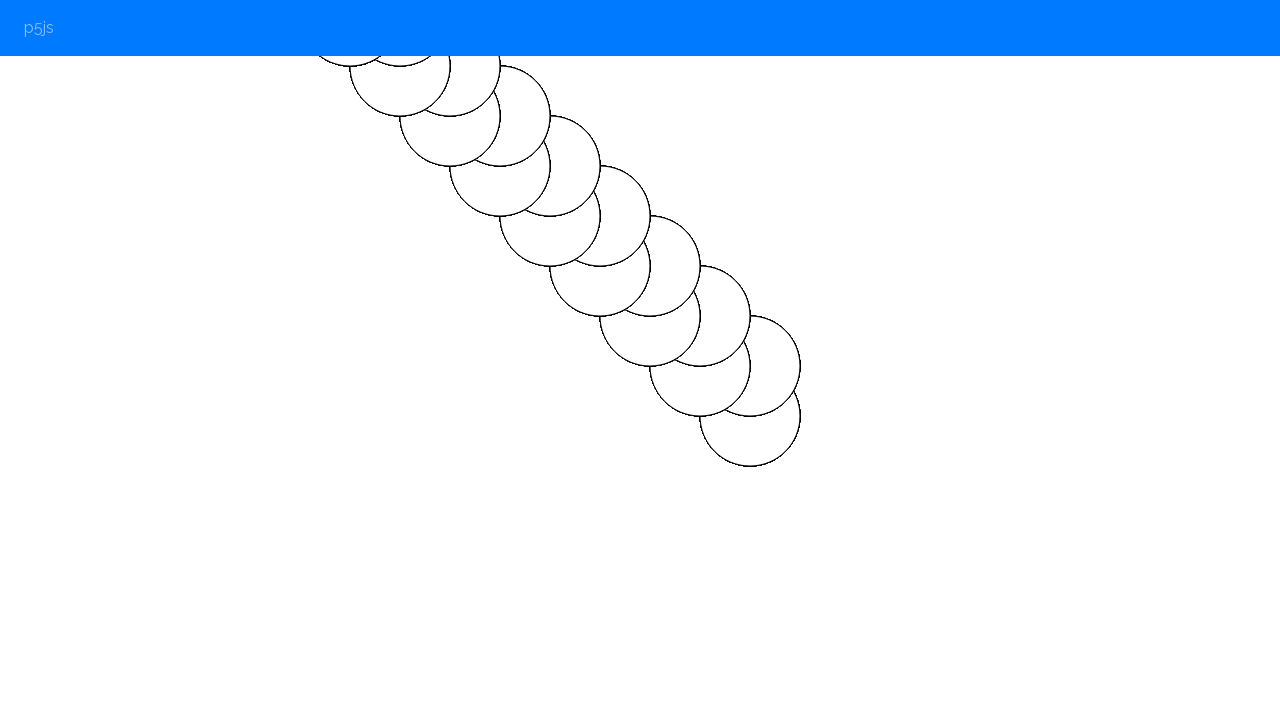